Navigates to a MinGW documentation page and modifies all paragraph elements' text content using JavaScript execution

Starting URL: https://mingwpy.github.io/background-mingw.html

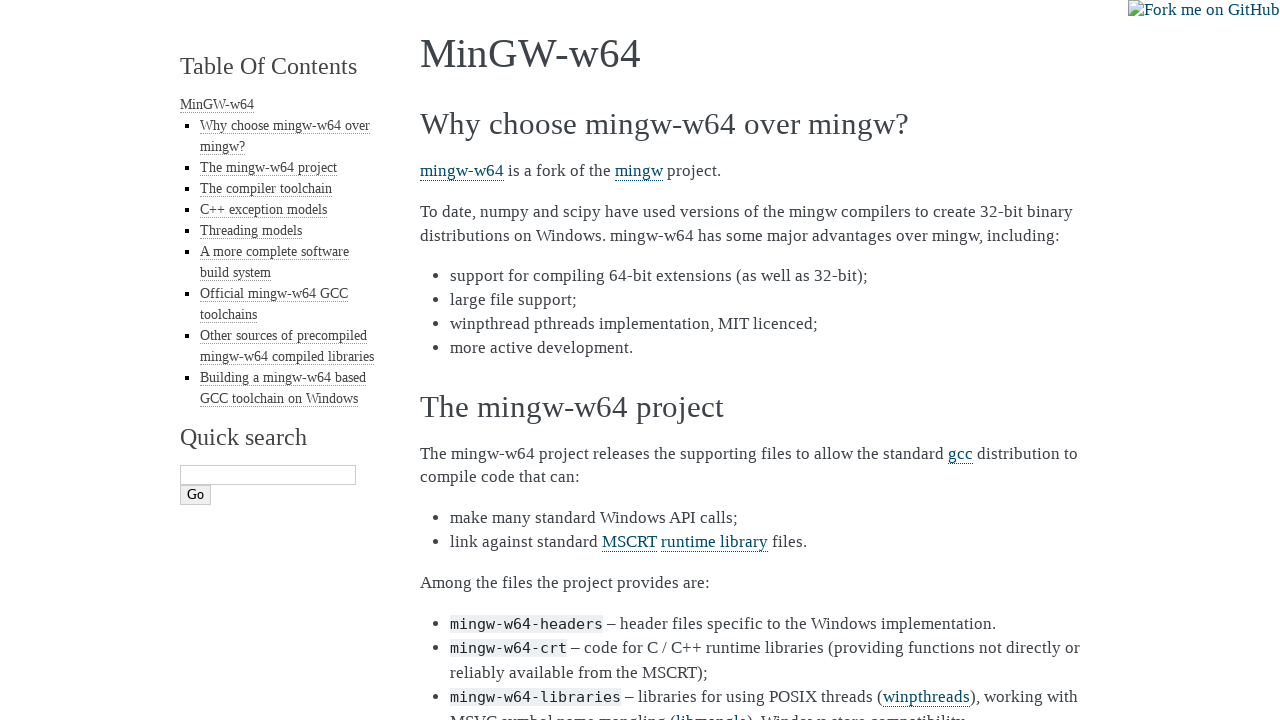

Navigated to MinGW documentation page
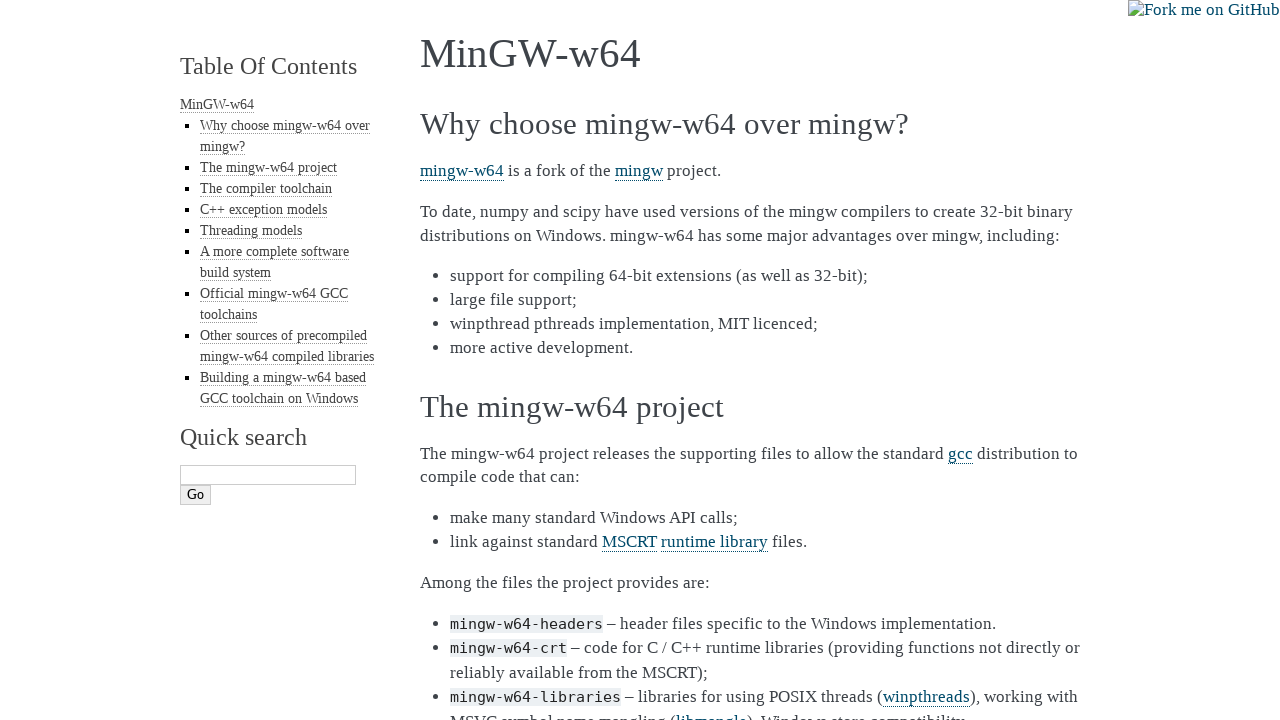

Located all paragraph elements on the page
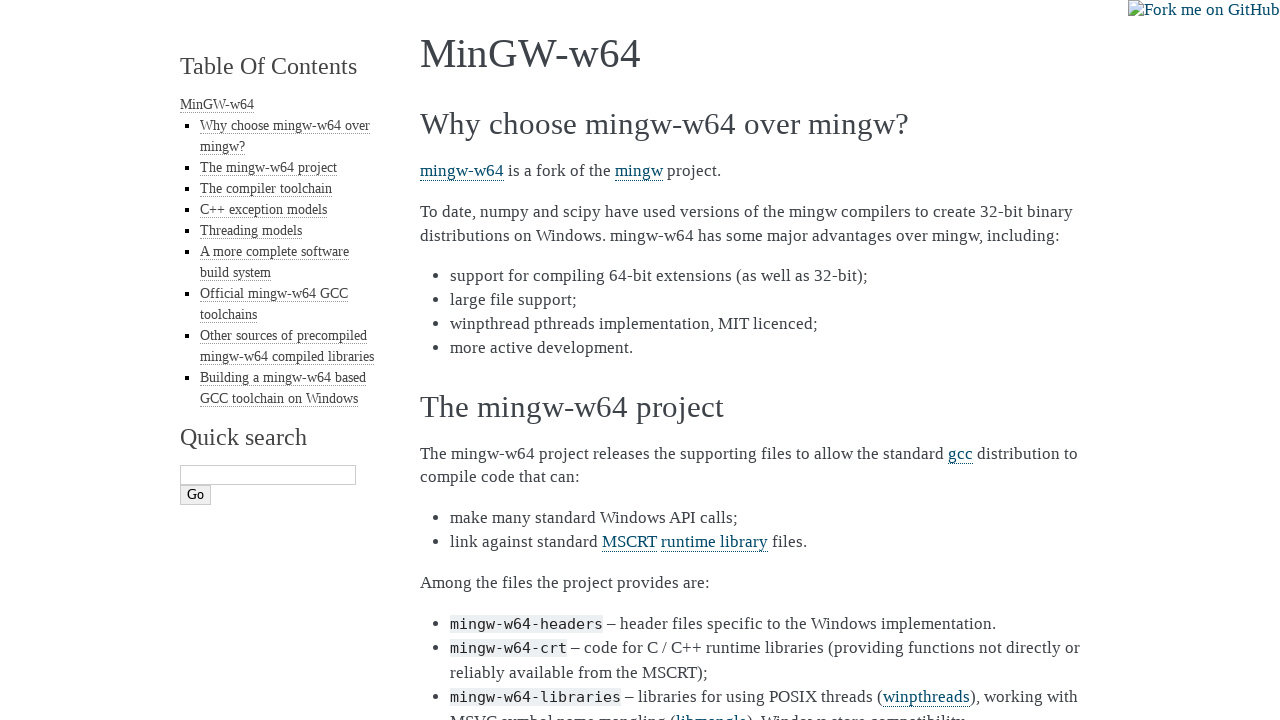

Found 19 paragraph elements
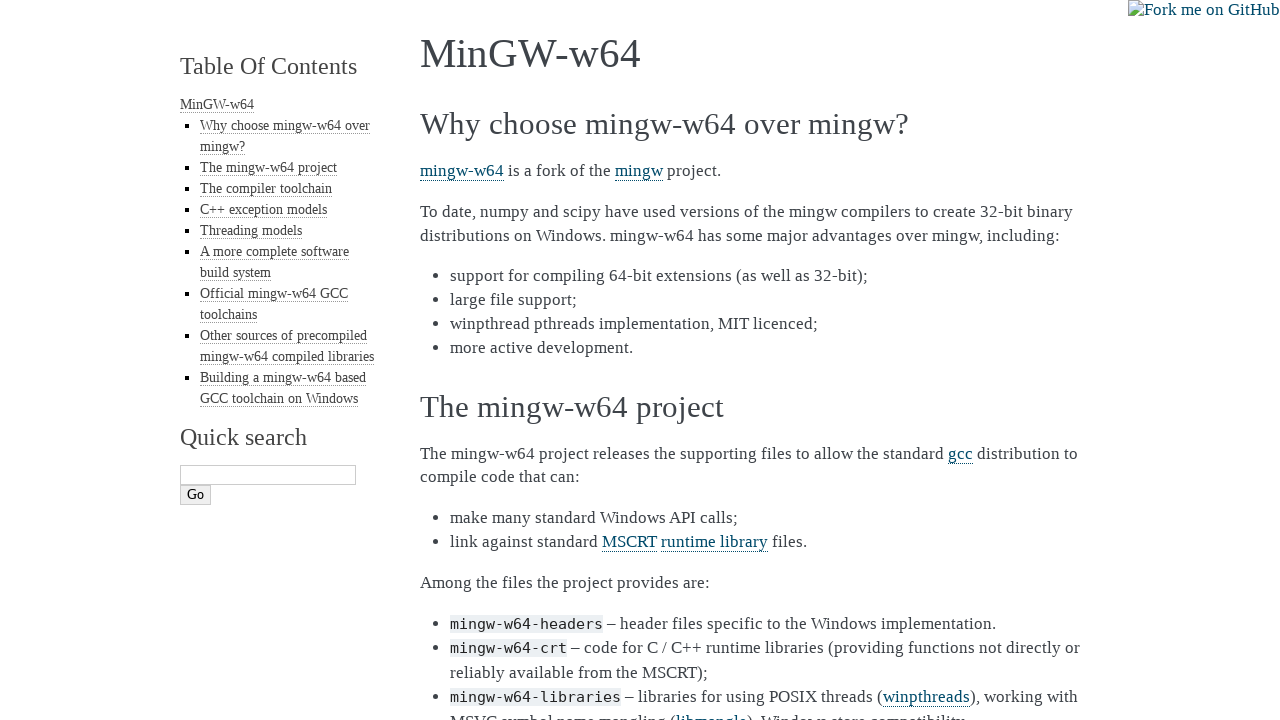

Modified paragraph element 1 text content to 'Texto alterado'
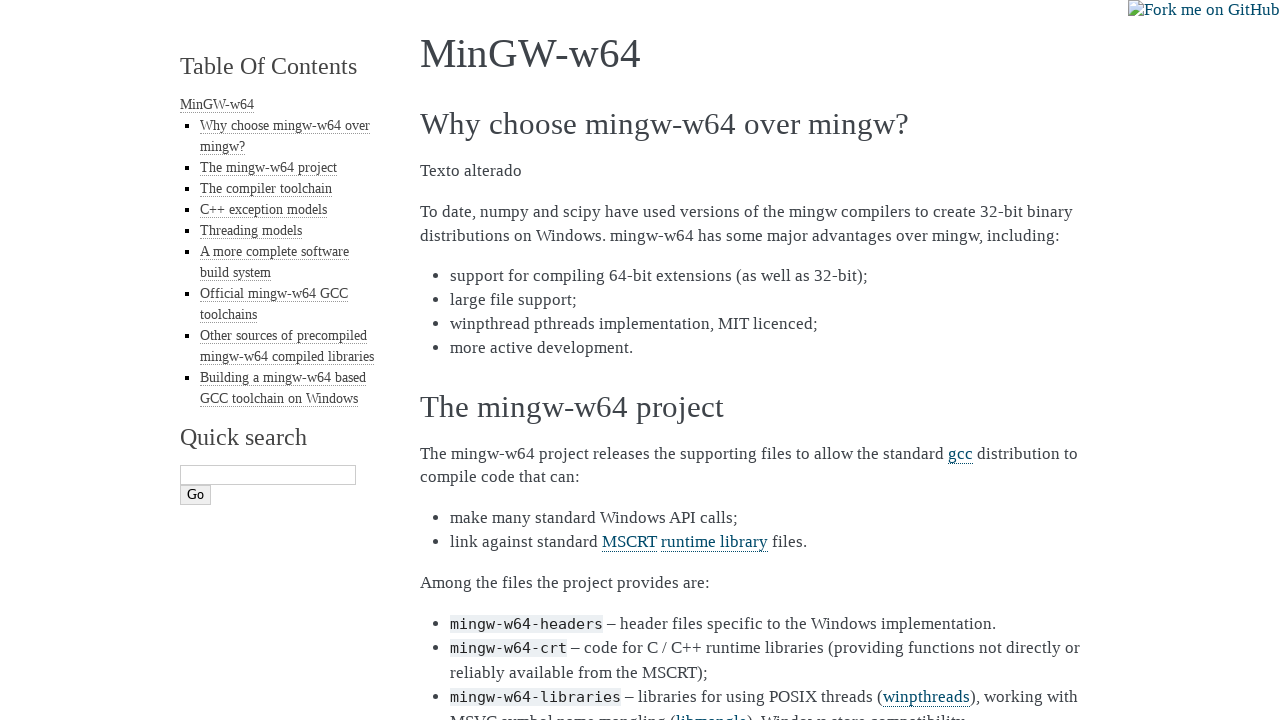

Confirmed paragraph element 1 is visible after modification
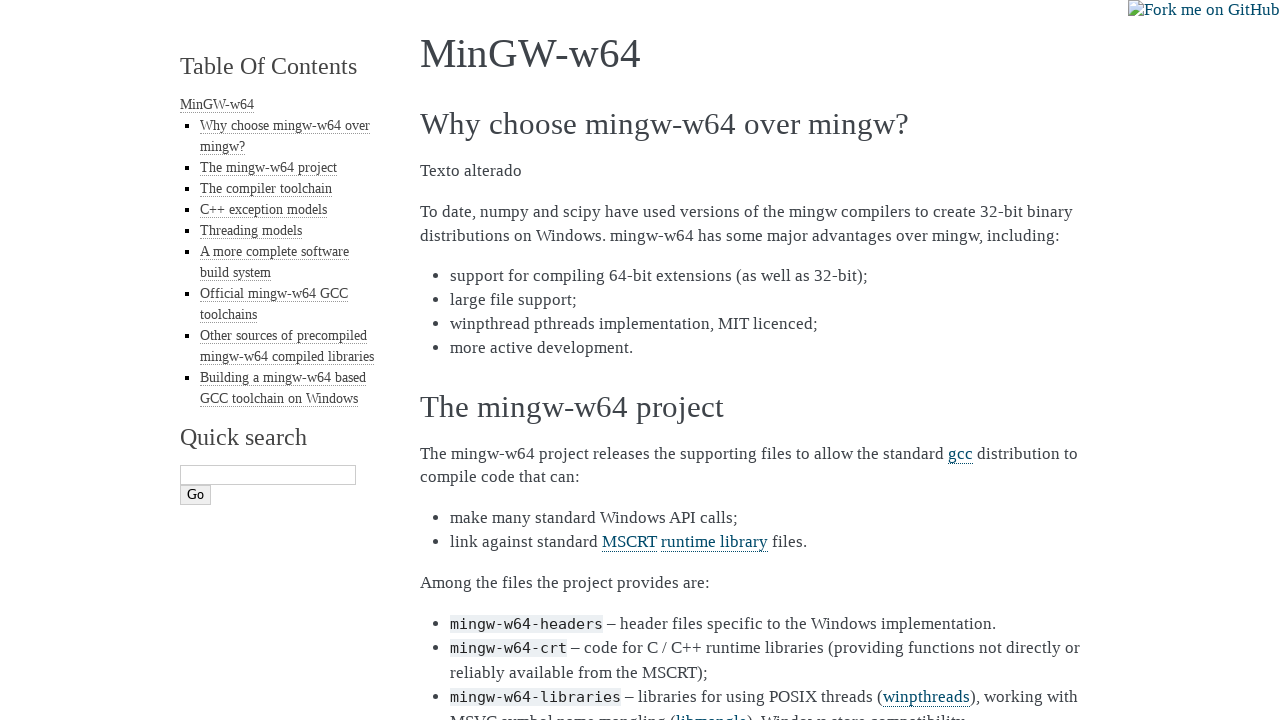

Modified paragraph element 2 text content to 'Texto alterado'
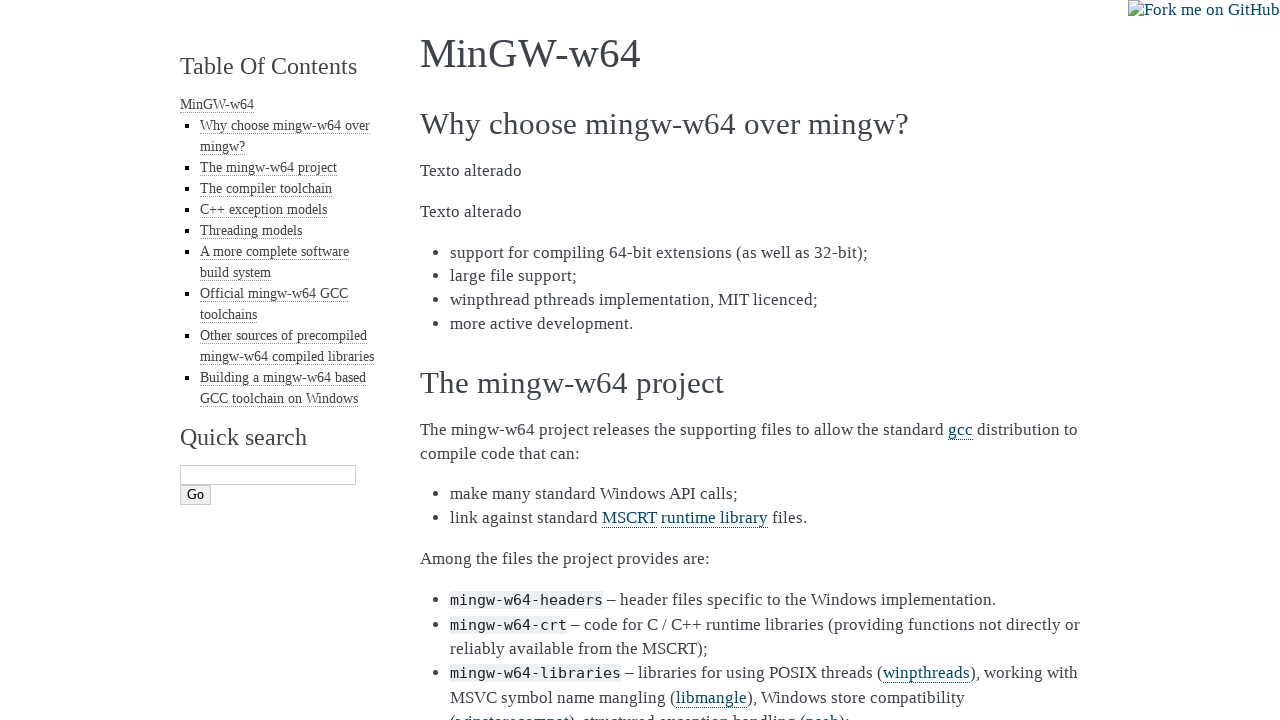

Confirmed paragraph element 2 is visible after modification
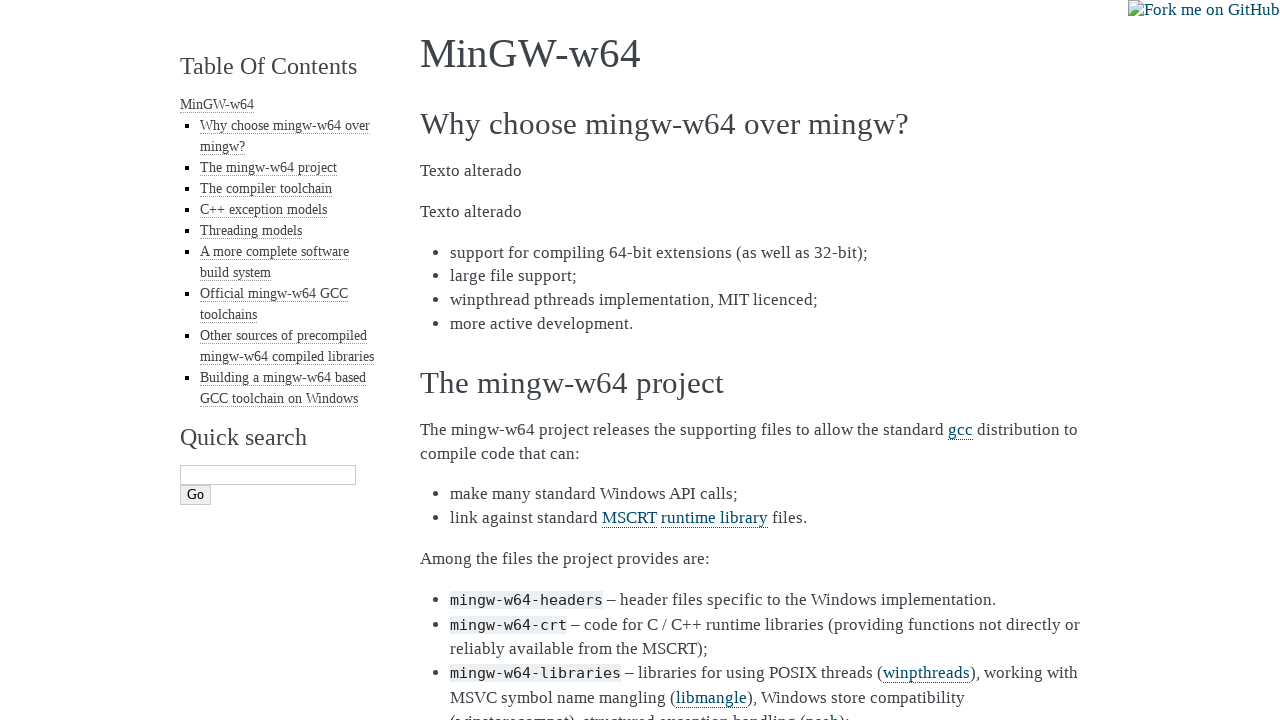

Modified paragraph element 3 text content to 'Texto alterado'
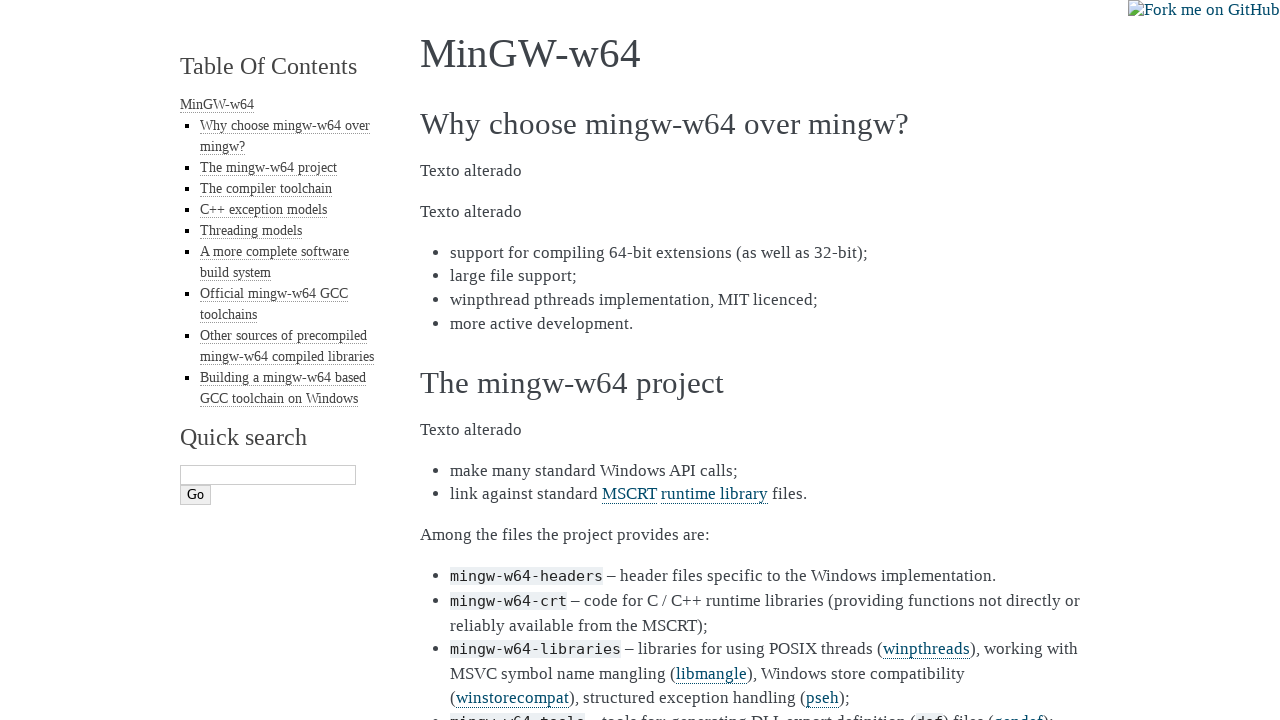

Confirmed paragraph element 3 is visible after modification
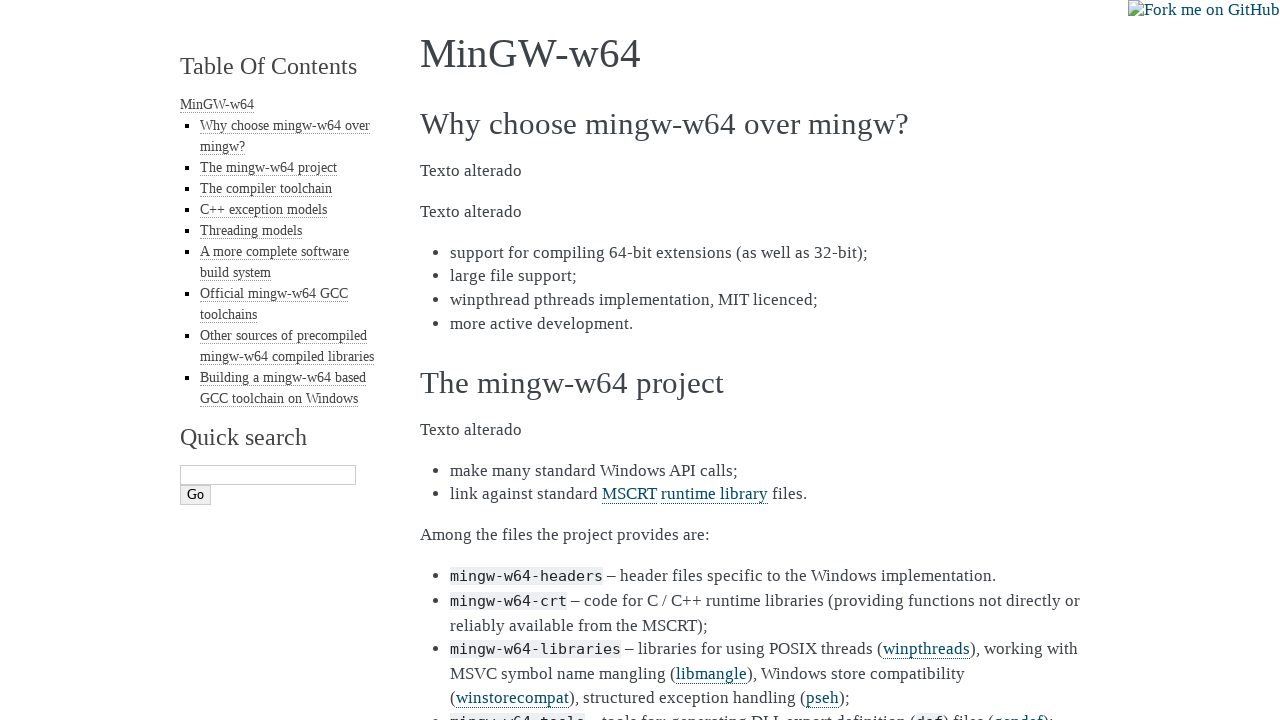

Modified paragraph element 4 text content to 'Texto alterado'
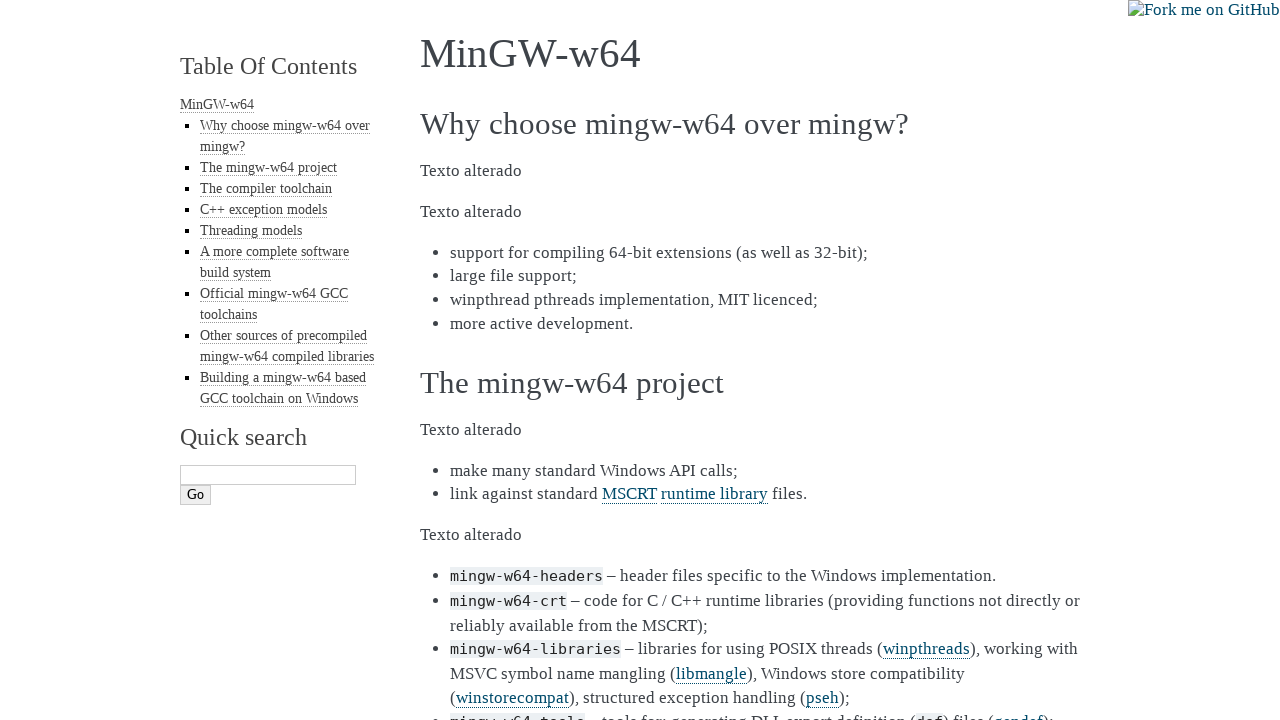

Confirmed paragraph element 4 is visible after modification
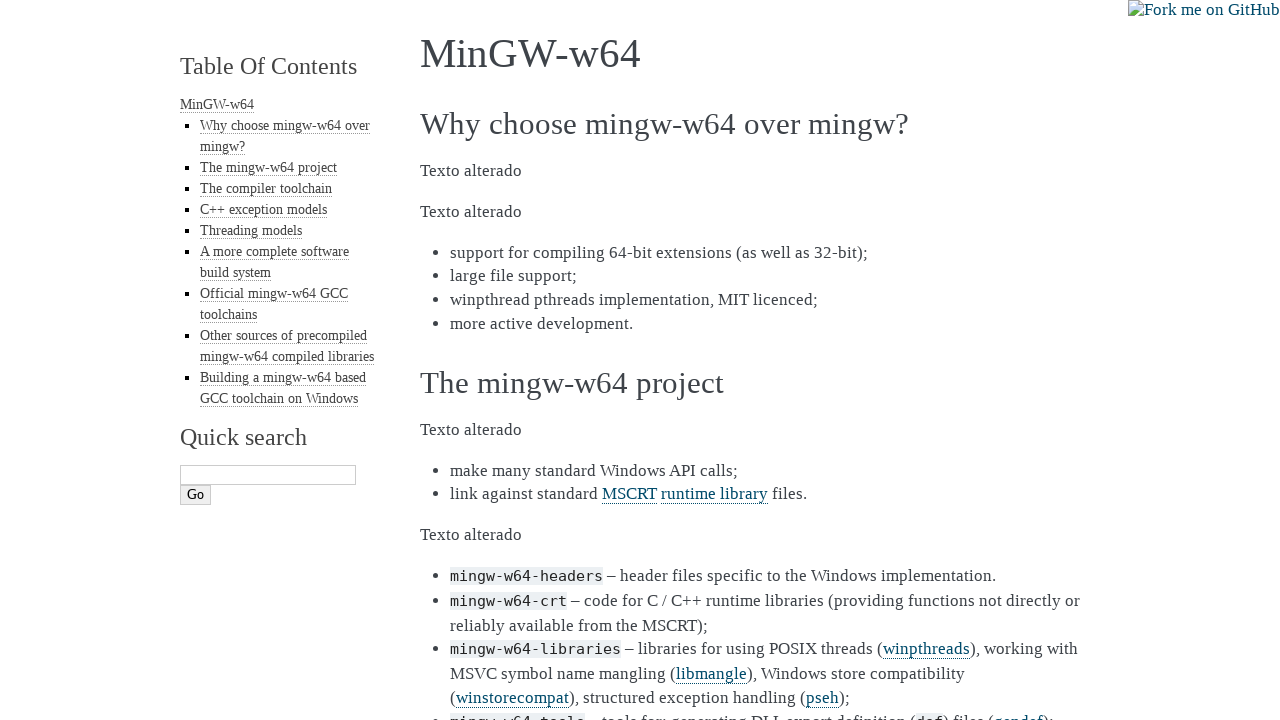

Modified paragraph element 5 text content to 'Texto alterado'
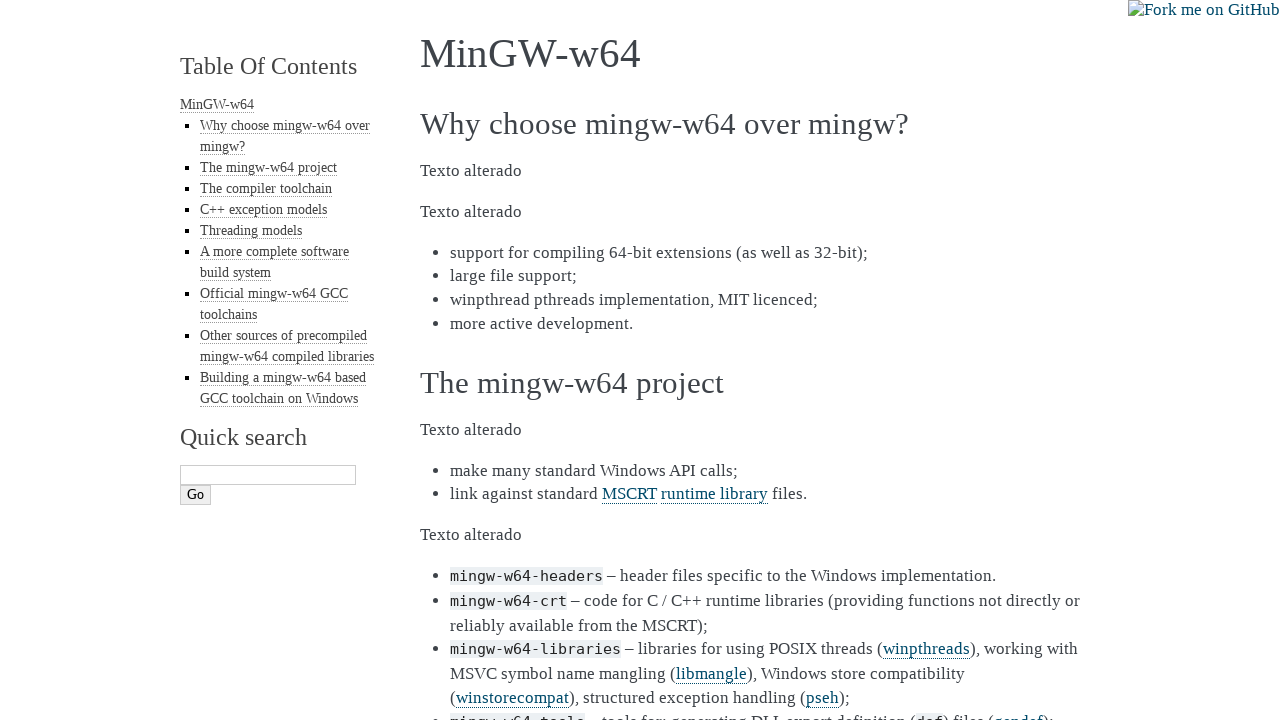

Confirmed paragraph element 5 is visible after modification
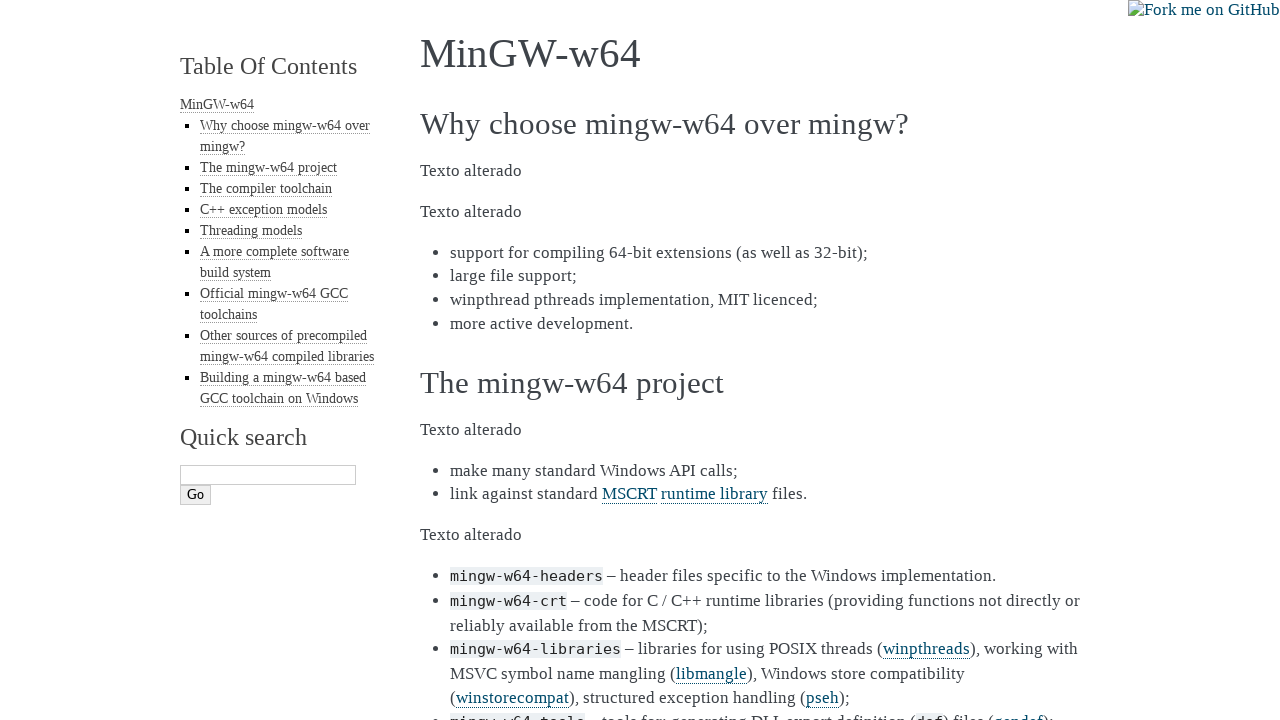

Modified paragraph element 6 text content to 'Texto alterado'
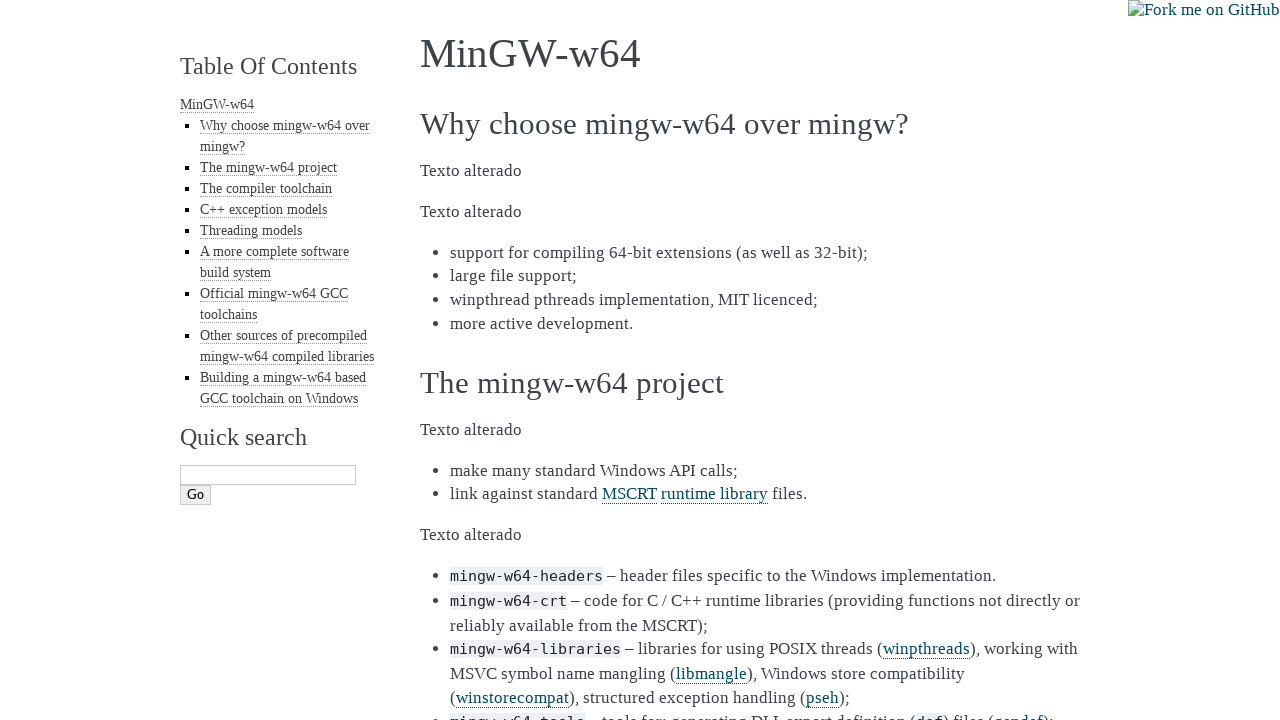

Confirmed paragraph element 6 is visible after modification
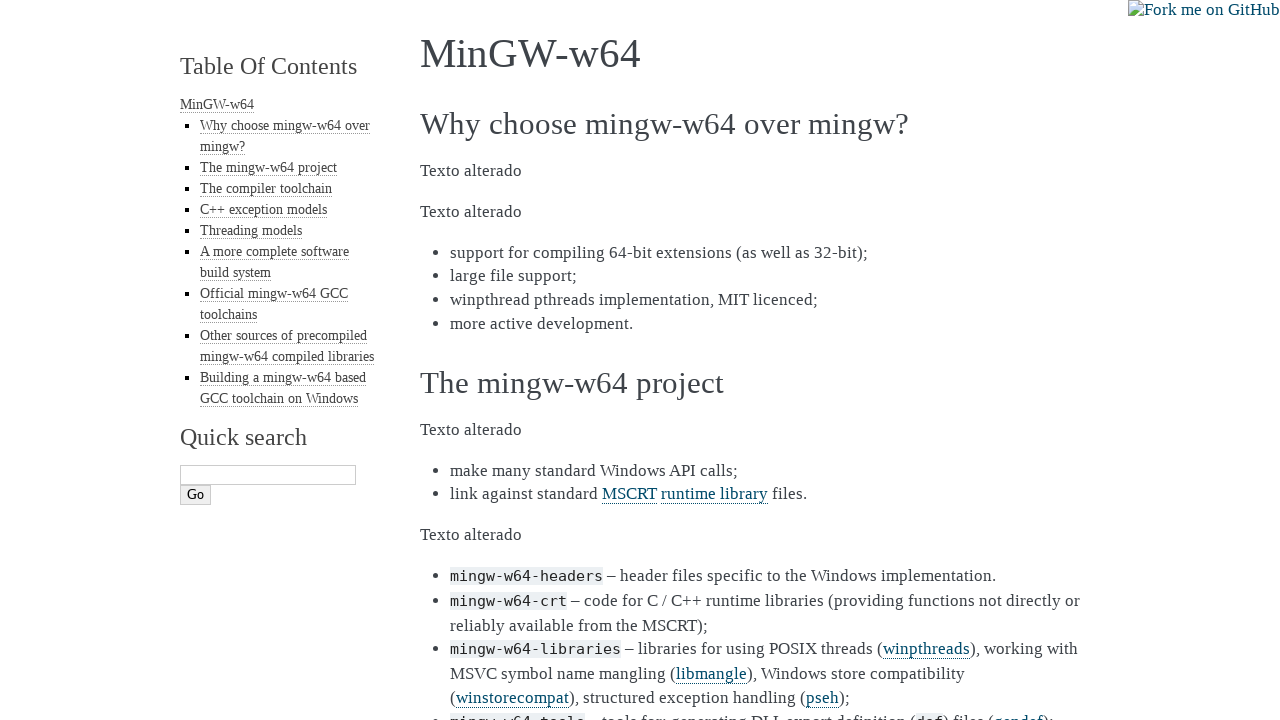

Modified paragraph element 7 text content to 'Texto alterado'
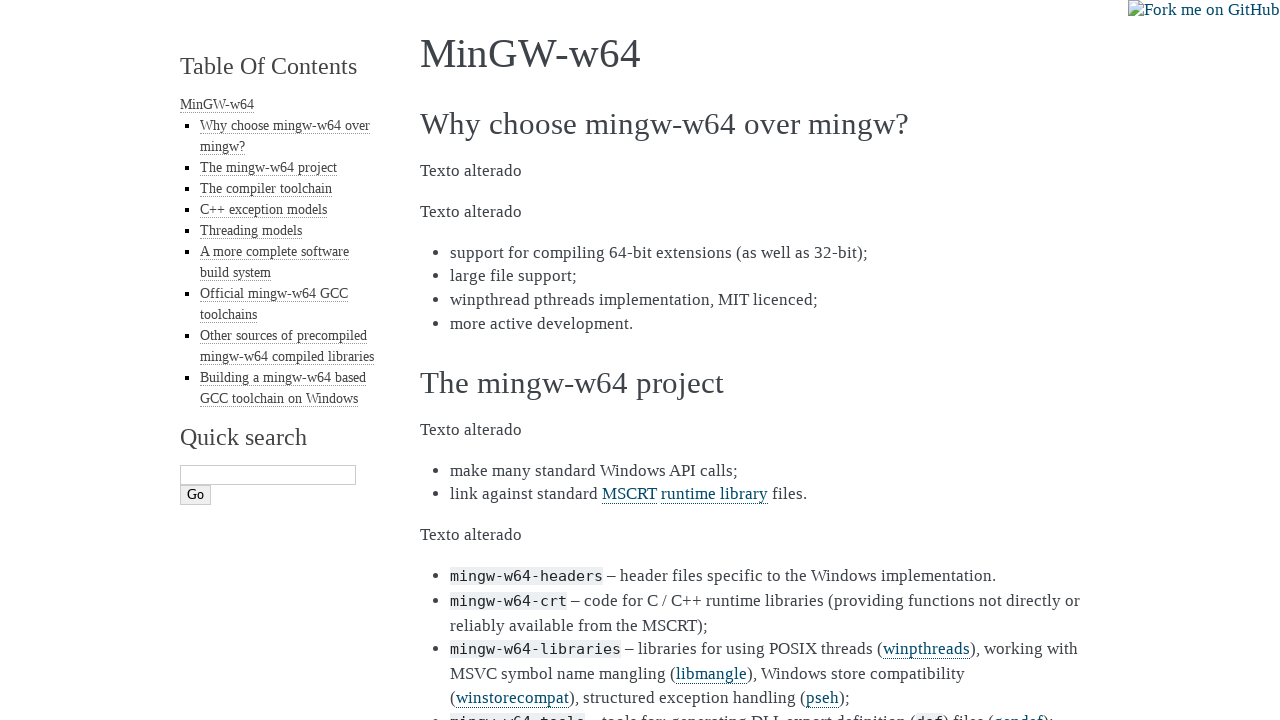

Confirmed paragraph element 7 is visible after modification
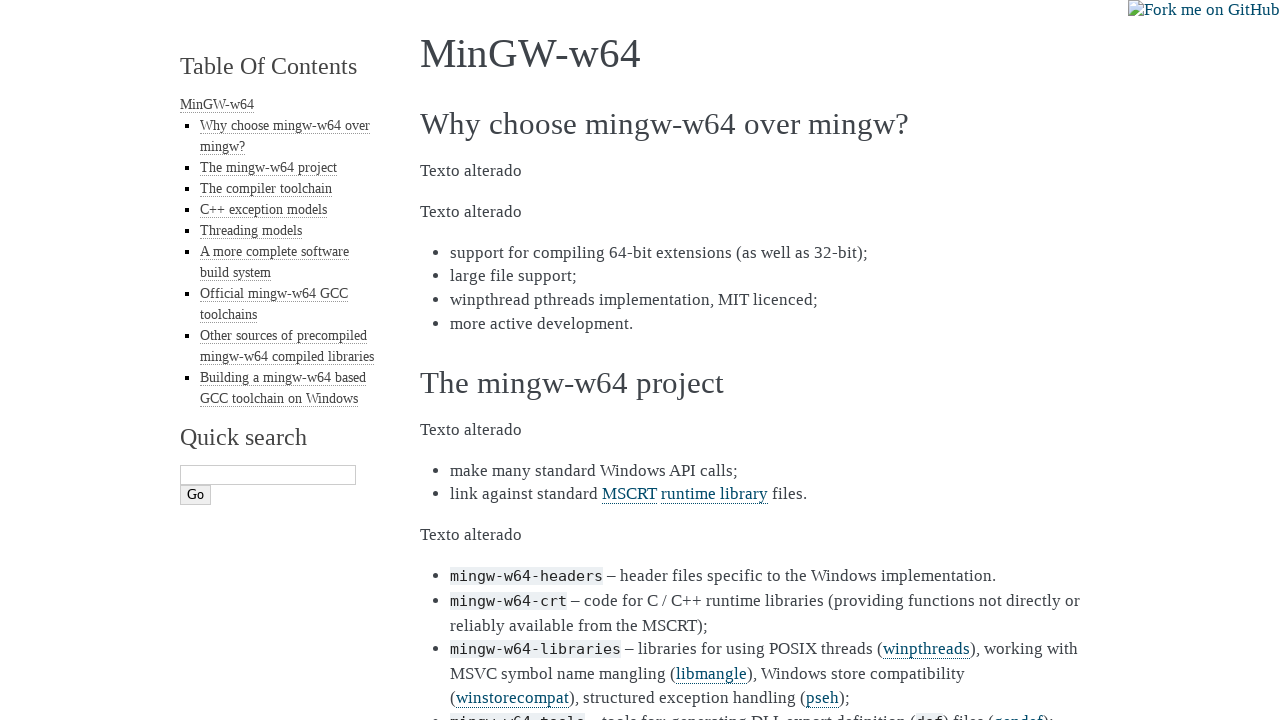

Modified paragraph element 8 text content to 'Texto alterado'
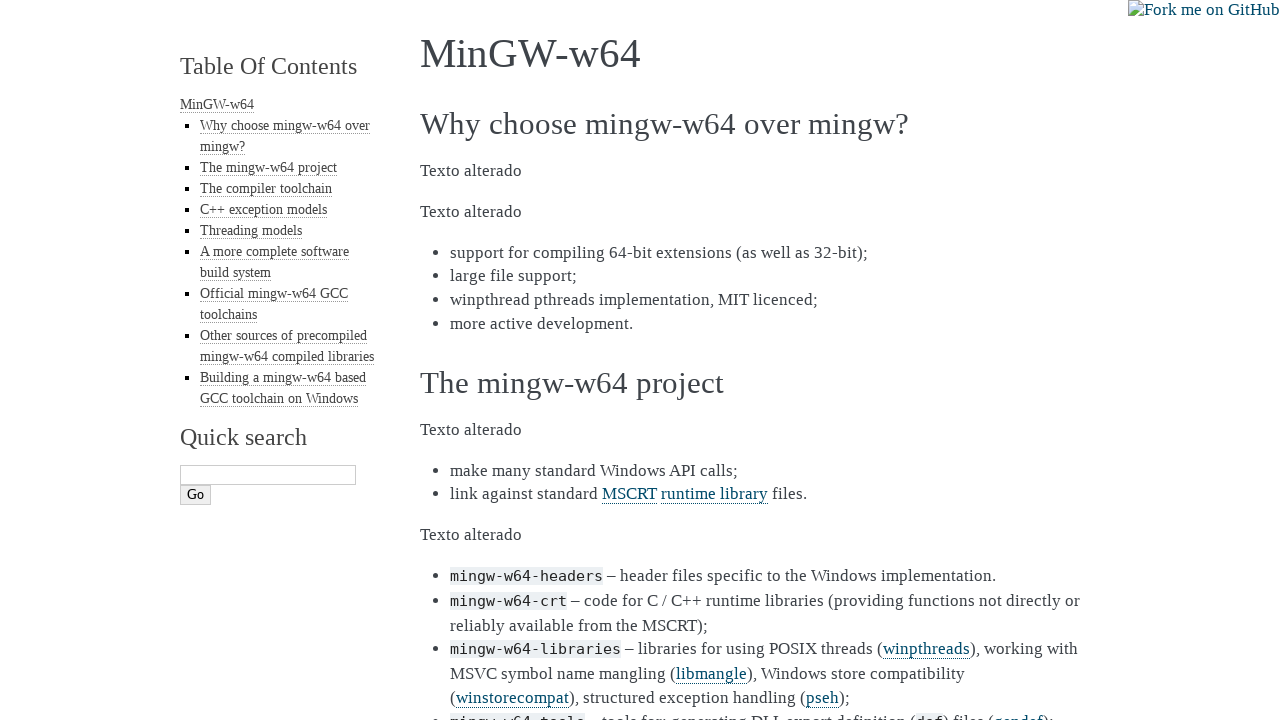

Confirmed paragraph element 8 is visible after modification
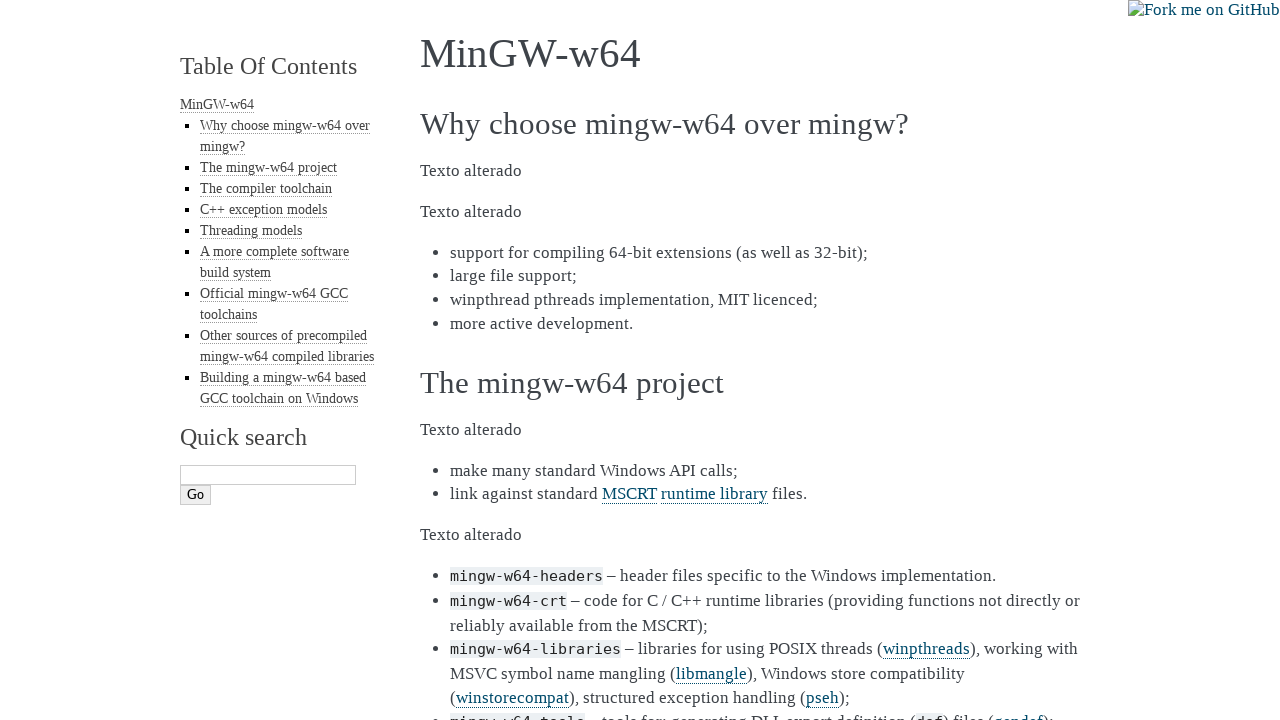

Modified paragraph element 9 text content to 'Texto alterado'
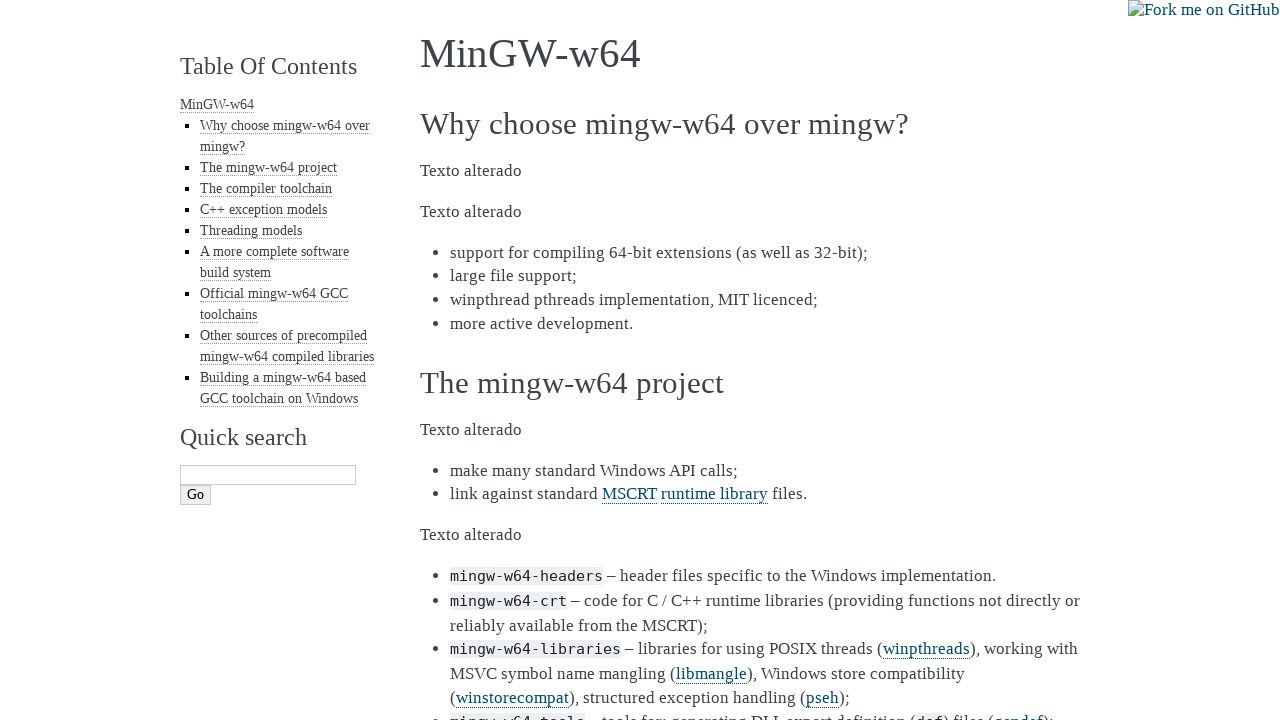

Confirmed paragraph element 9 is visible after modification
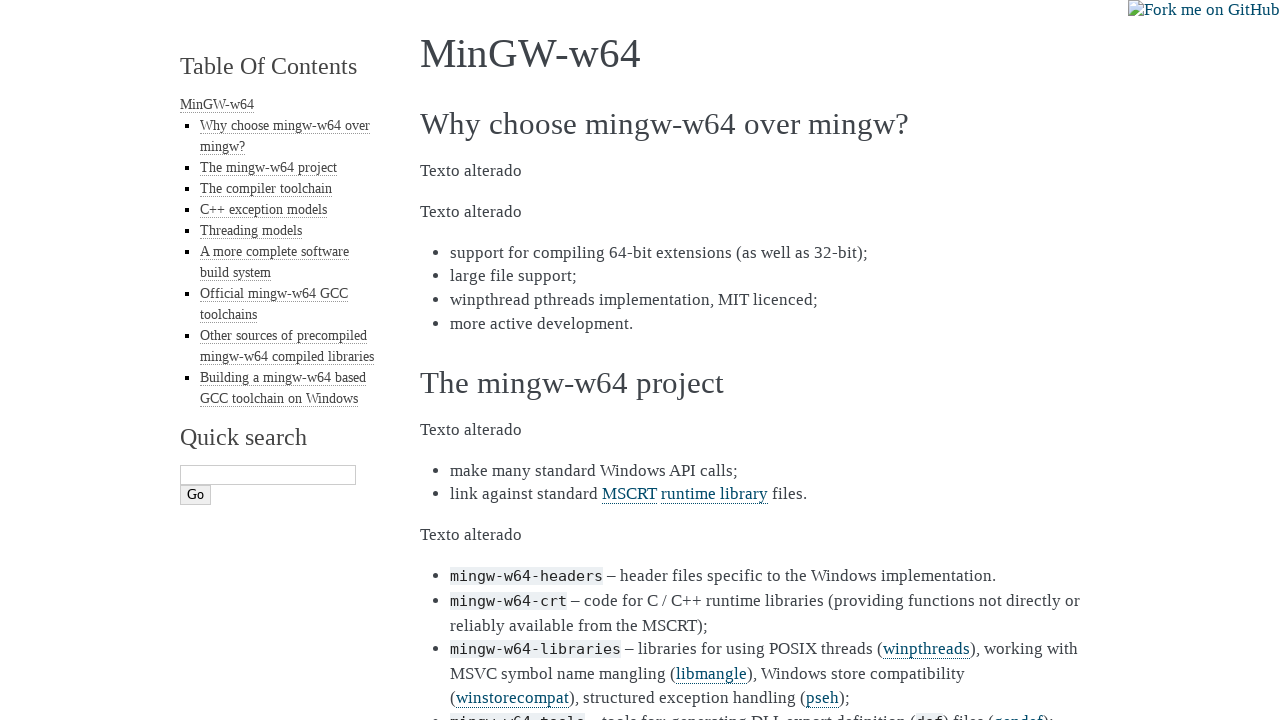

Modified paragraph element 10 text content to 'Texto alterado'
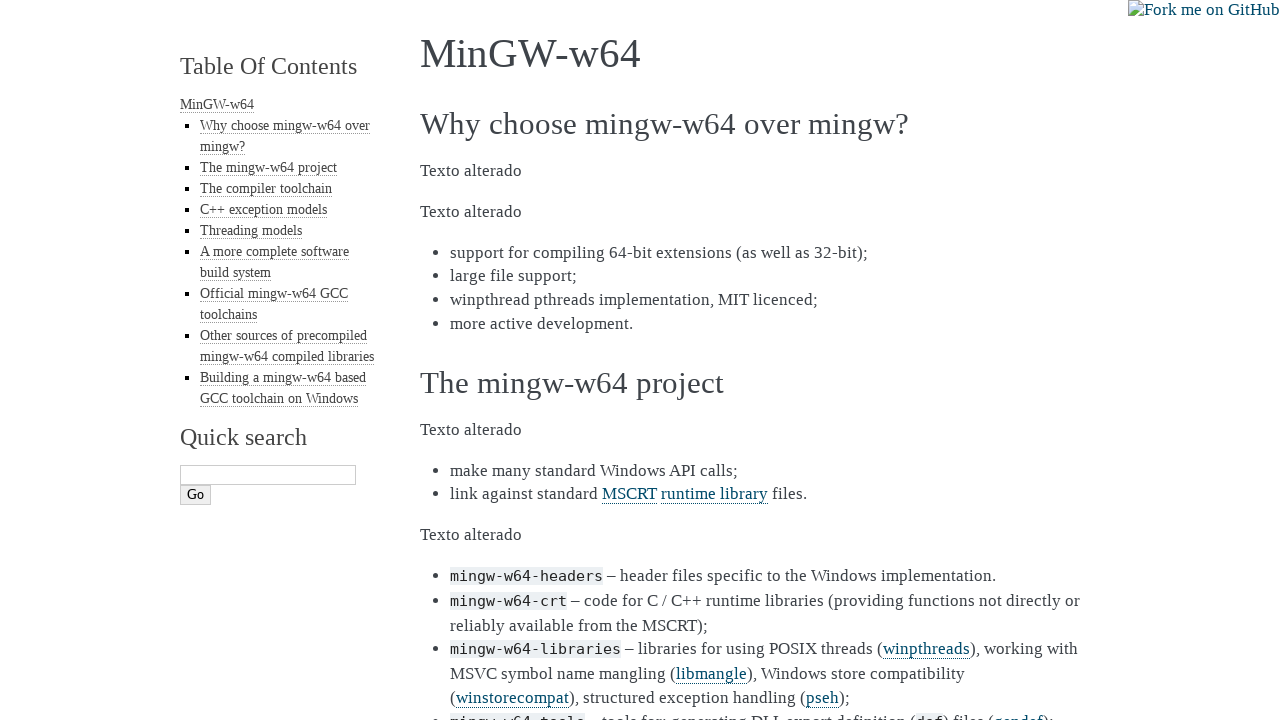

Confirmed paragraph element 10 is visible after modification
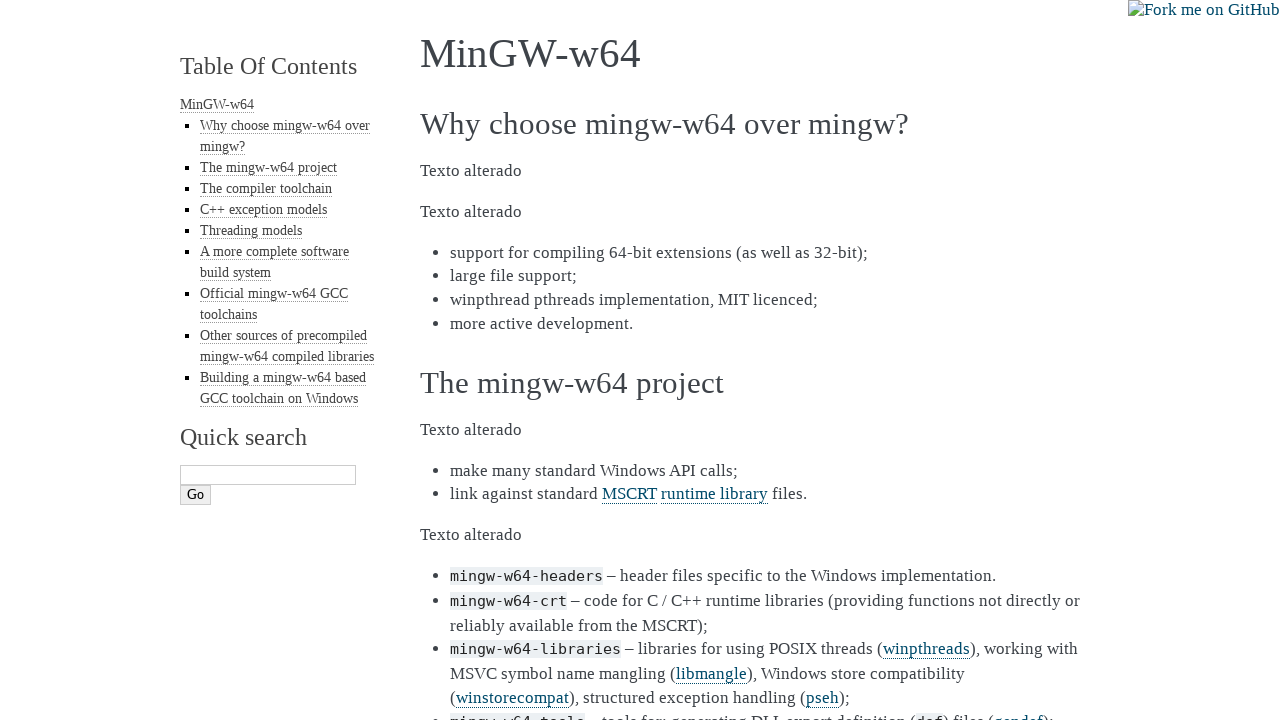

Modified paragraph element 11 text content to 'Texto alterado'
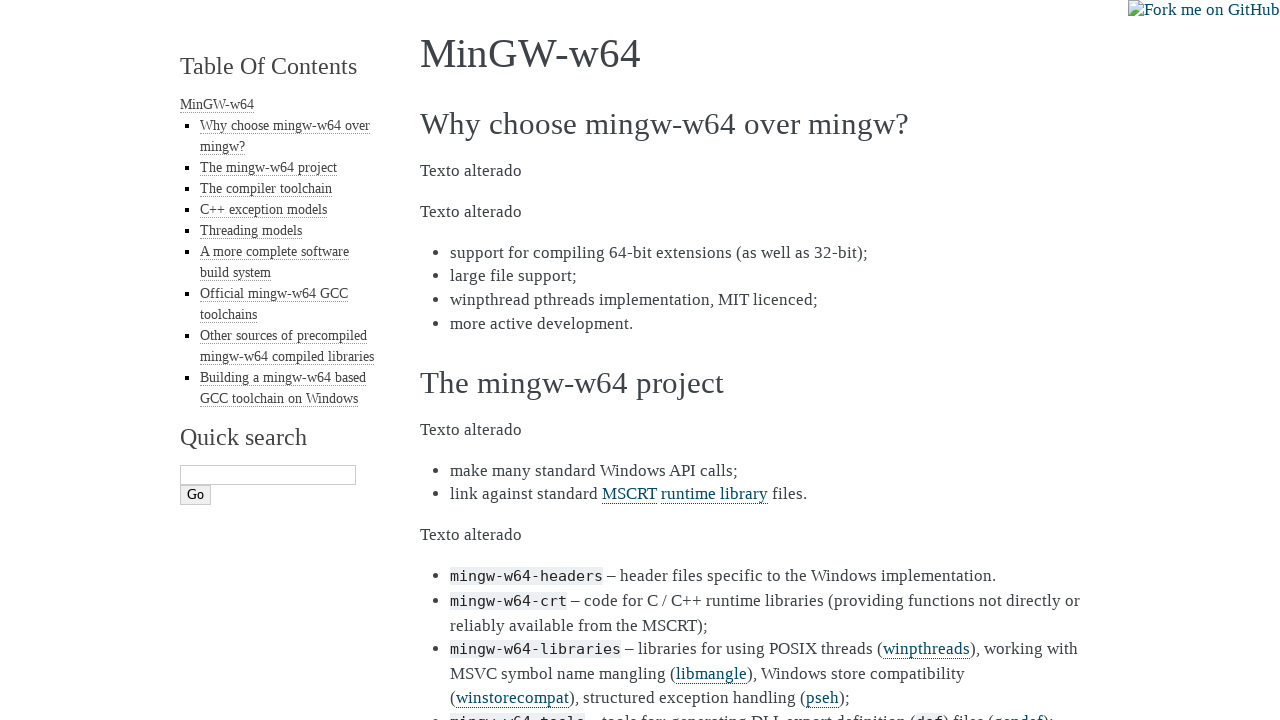

Confirmed paragraph element 11 is visible after modification
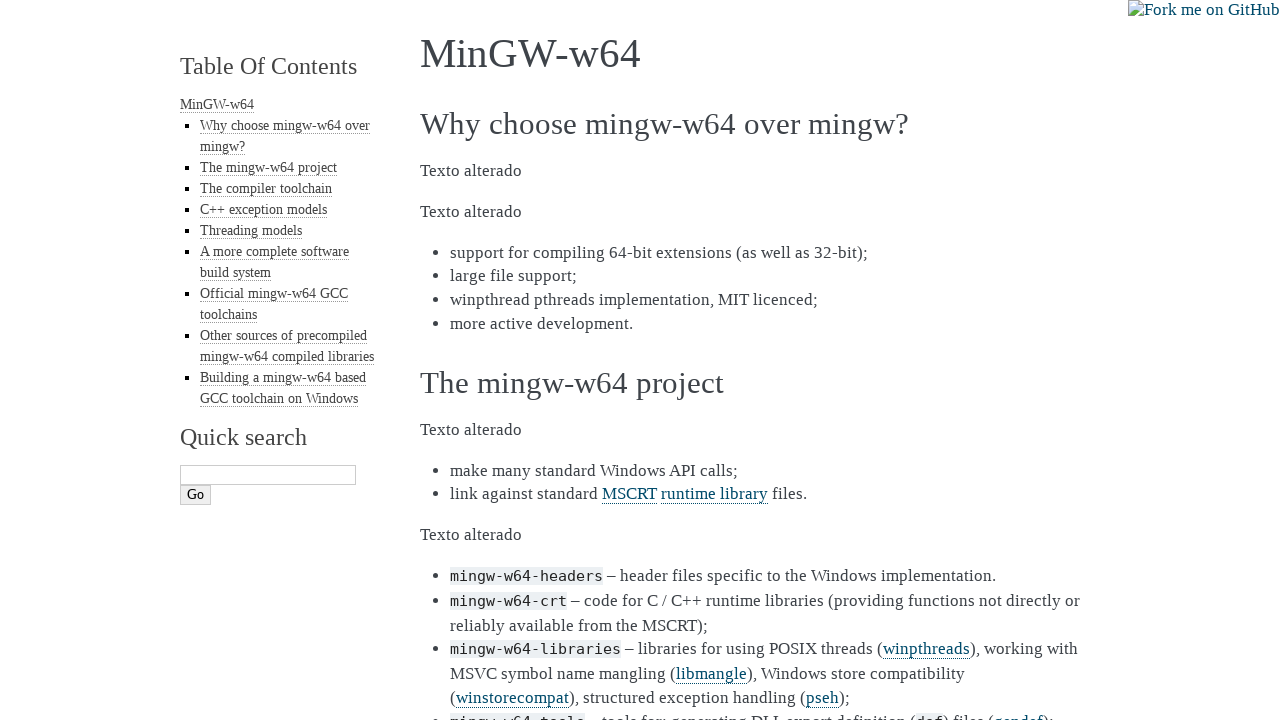

Modified paragraph element 12 text content to 'Texto alterado'
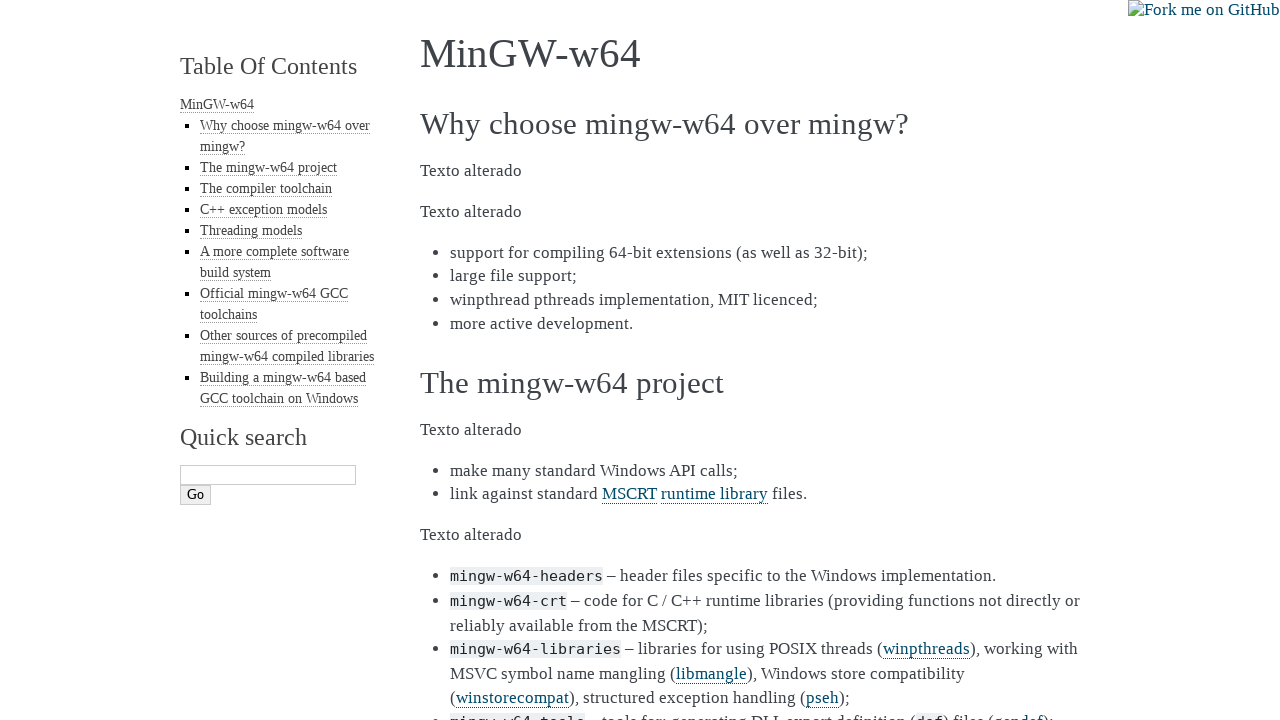

Confirmed paragraph element 12 is visible after modification
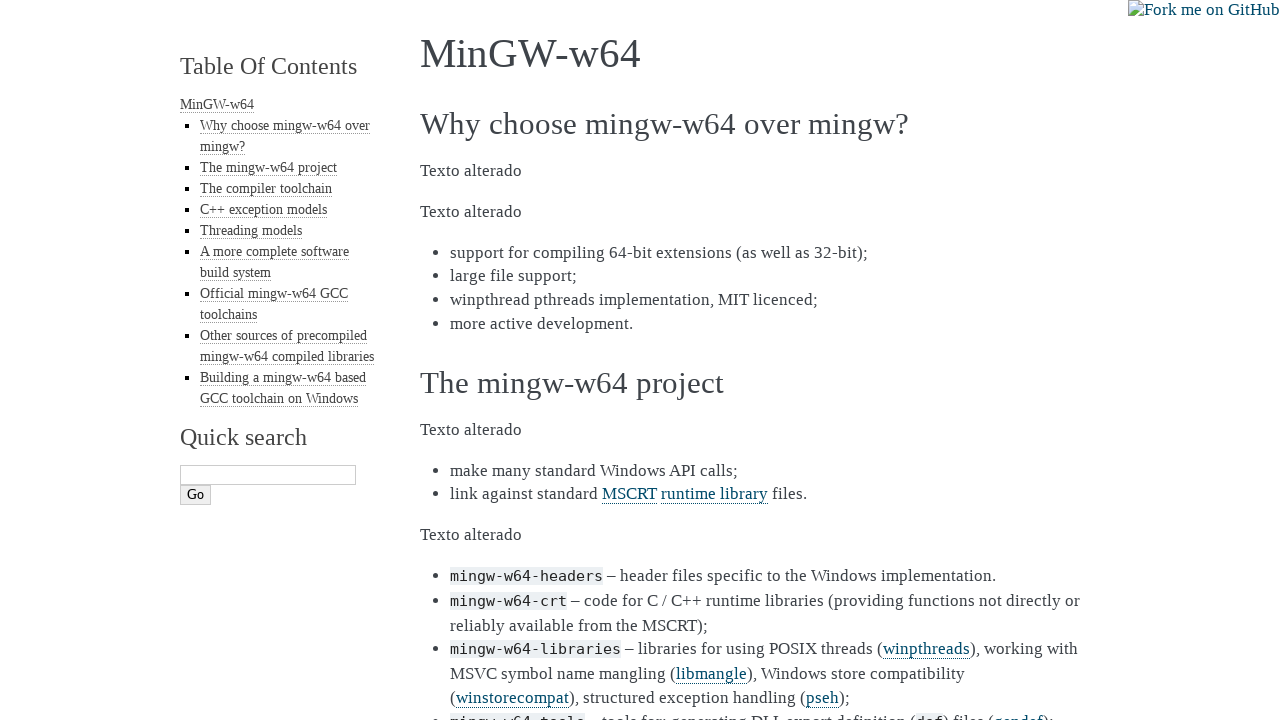

Modified paragraph element 13 text content to 'Texto alterado'
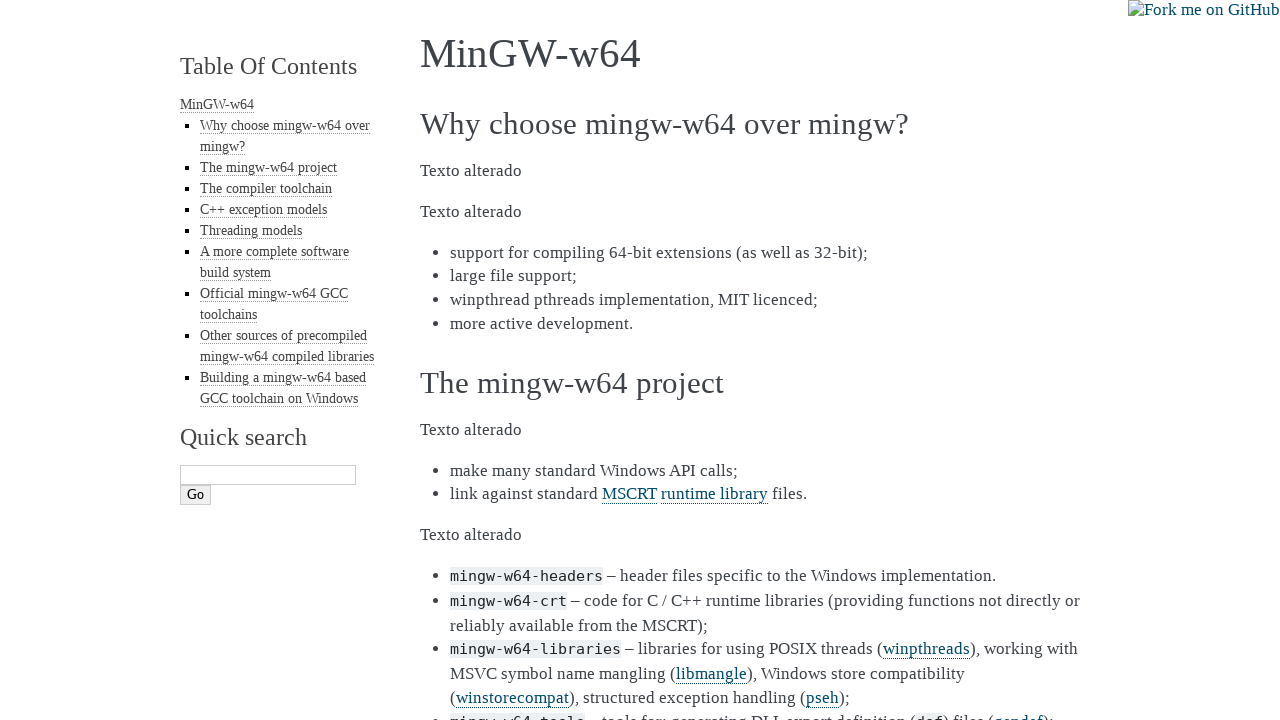

Confirmed paragraph element 13 is visible after modification
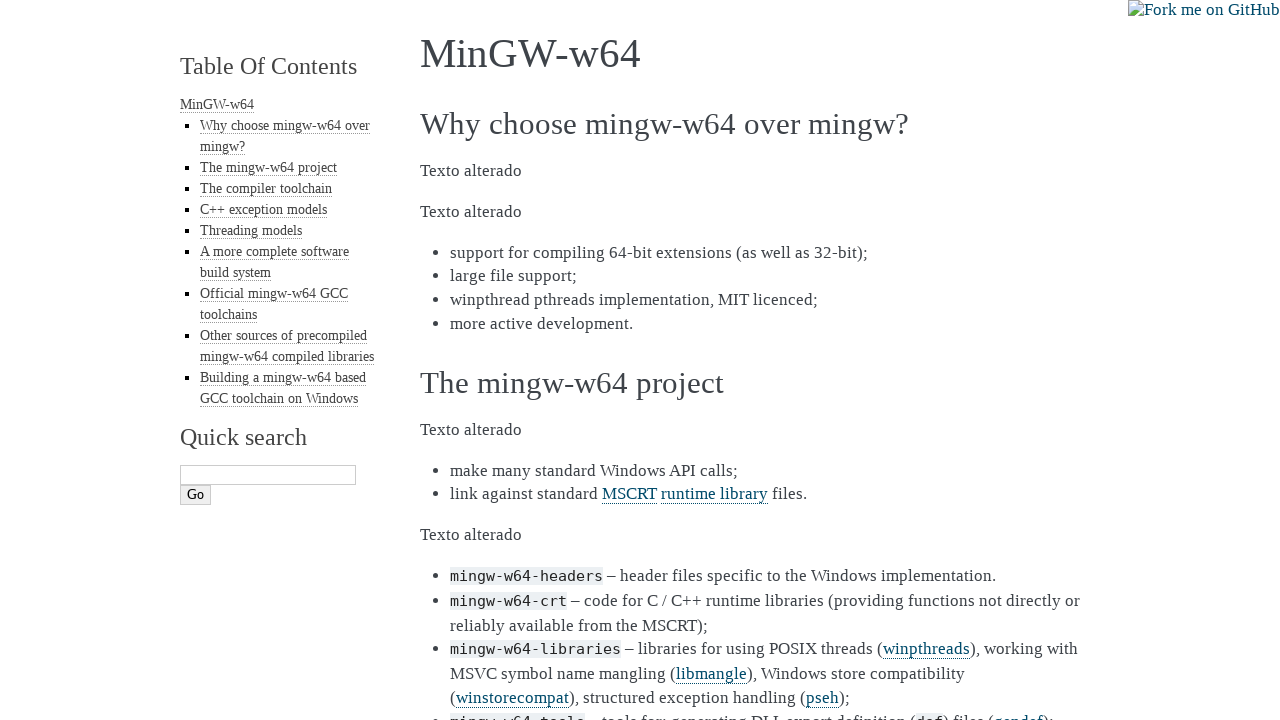

Modified paragraph element 14 text content to 'Texto alterado'
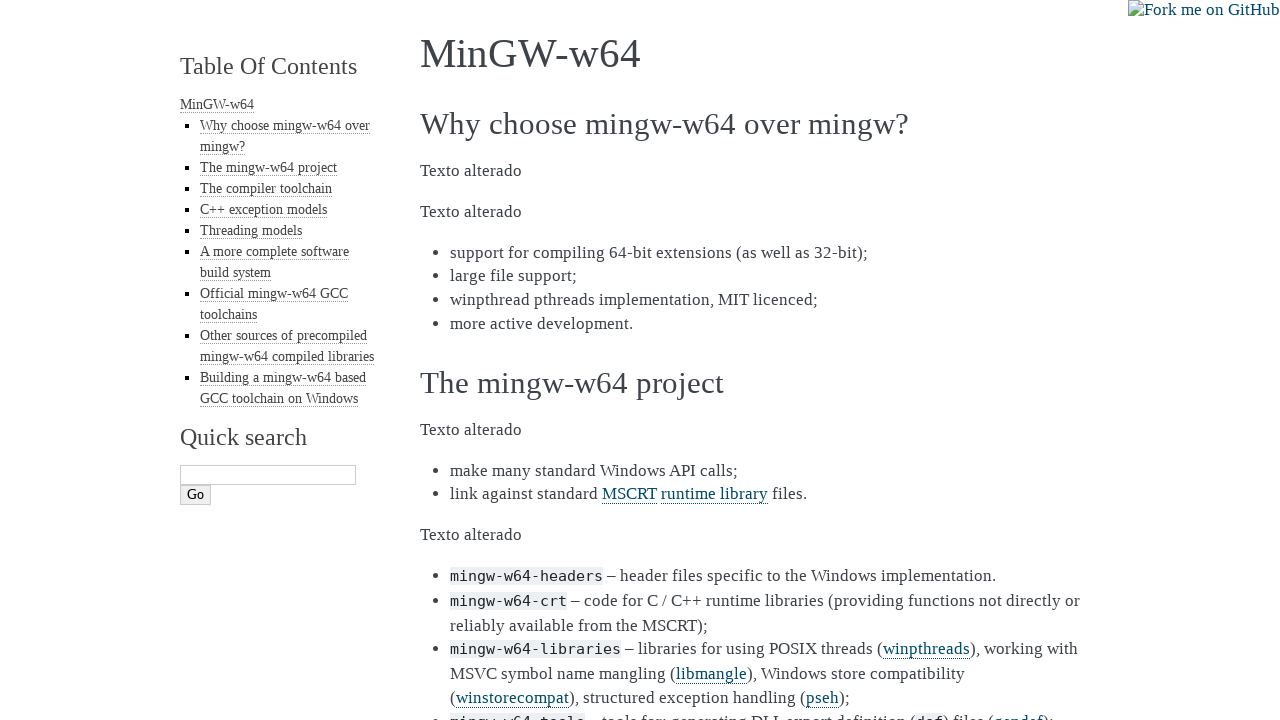

Confirmed paragraph element 14 is visible after modification
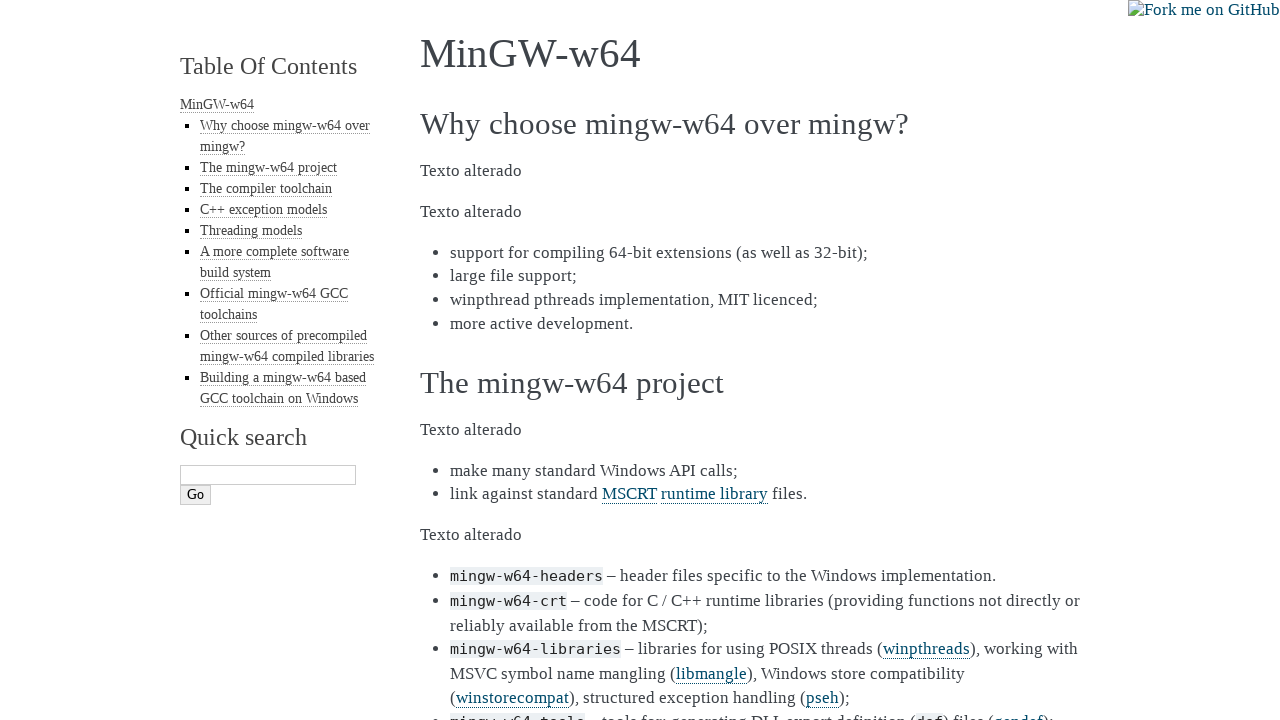

Modified paragraph element 15 text content to 'Texto alterado'
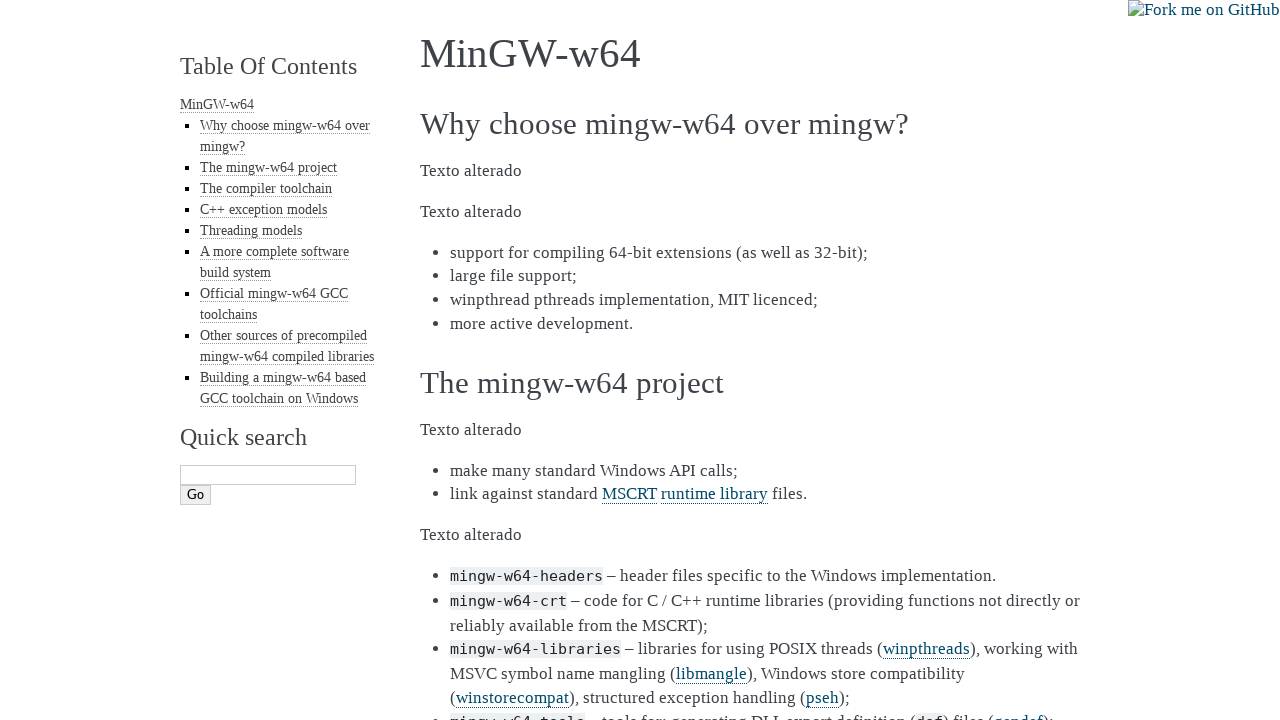

Confirmed paragraph element 15 is visible after modification
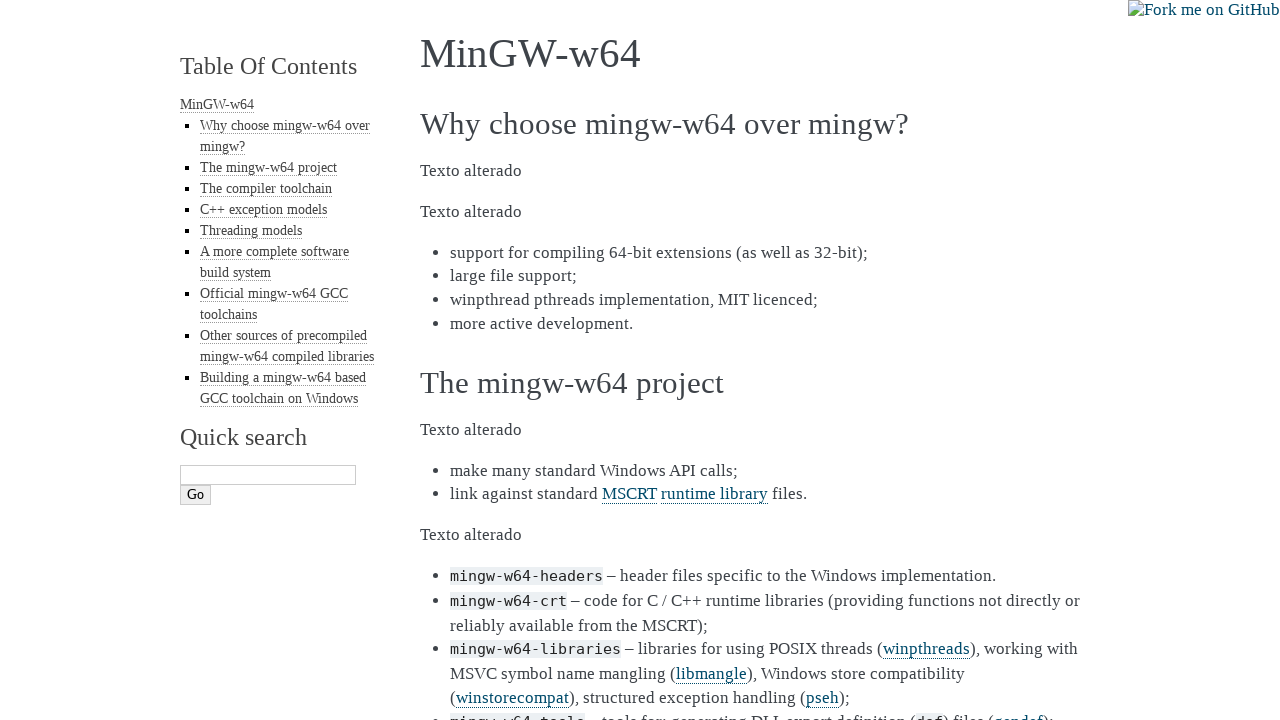

Modified paragraph element 16 text content to 'Texto alterado'
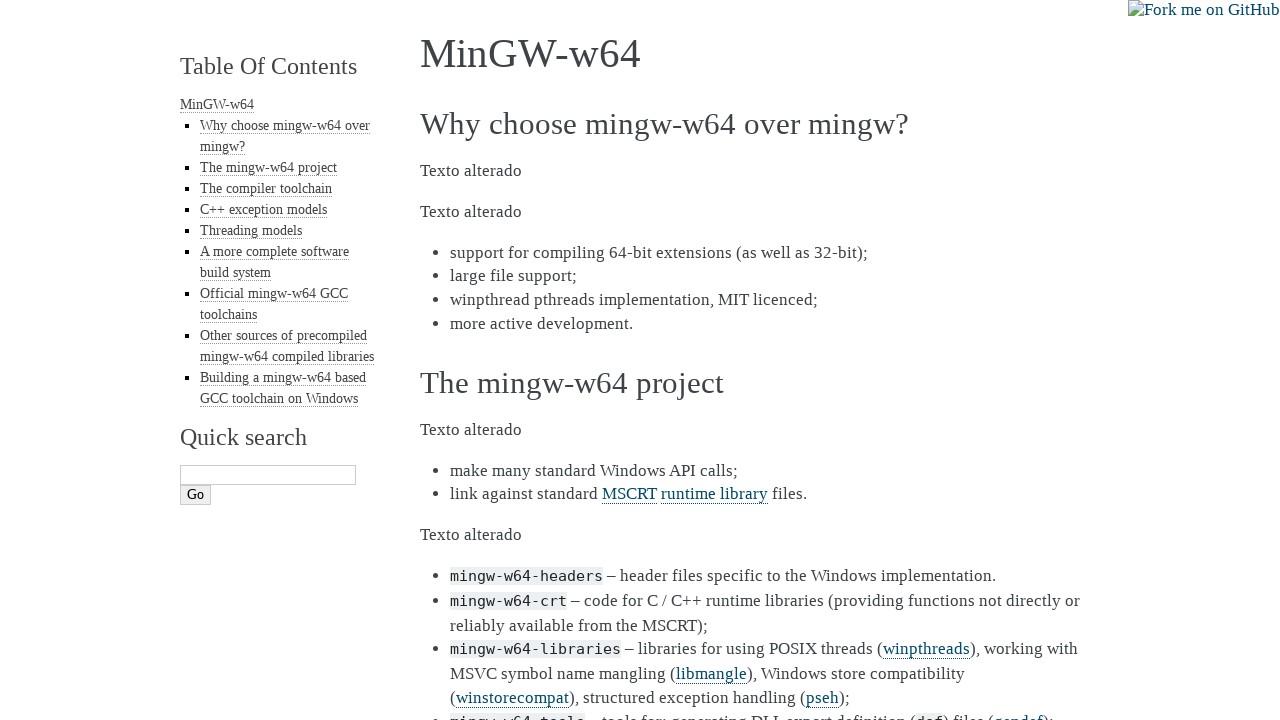

Confirmed paragraph element 16 is visible after modification
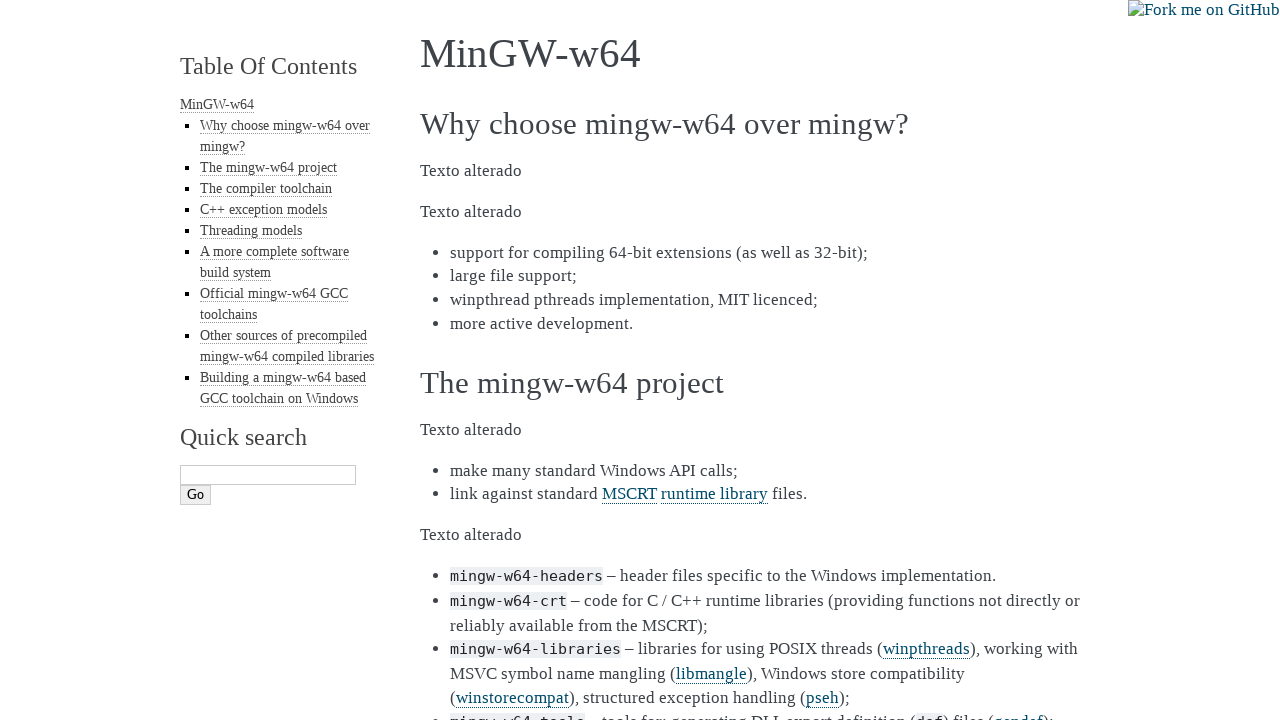

Modified paragraph element 17 text content to 'Texto alterado'
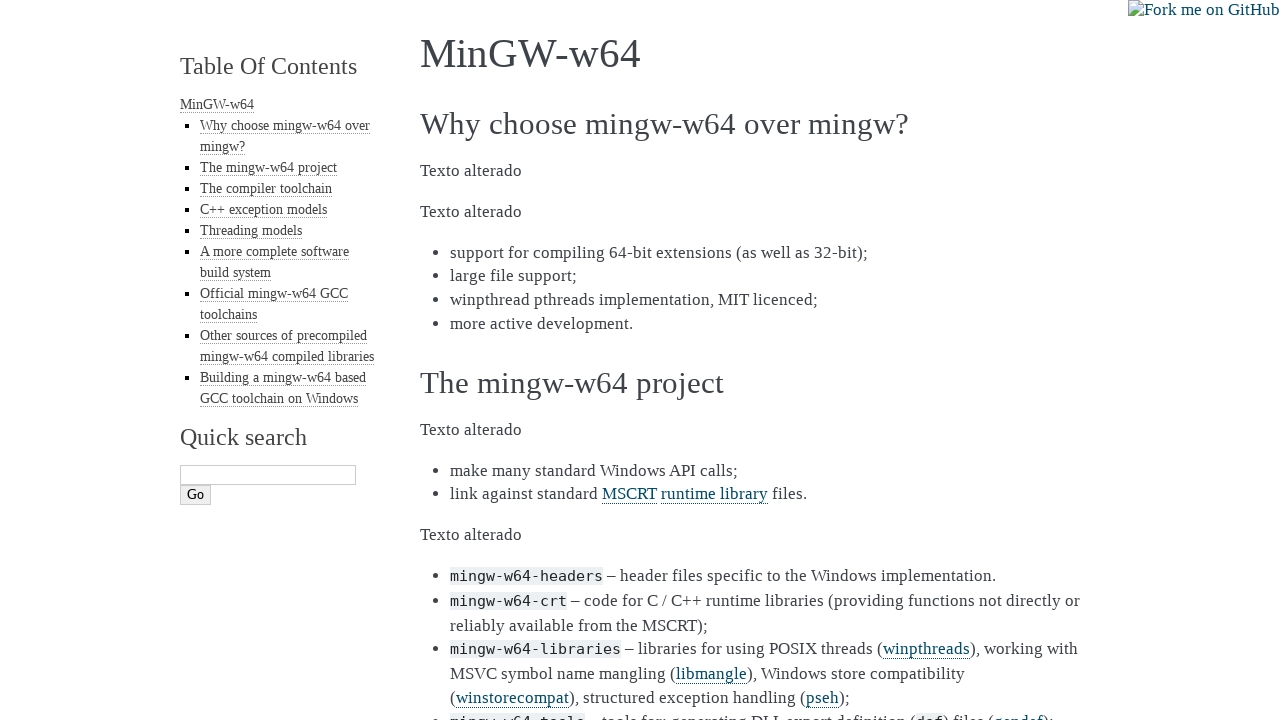

Confirmed paragraph element 17 is visible after modification
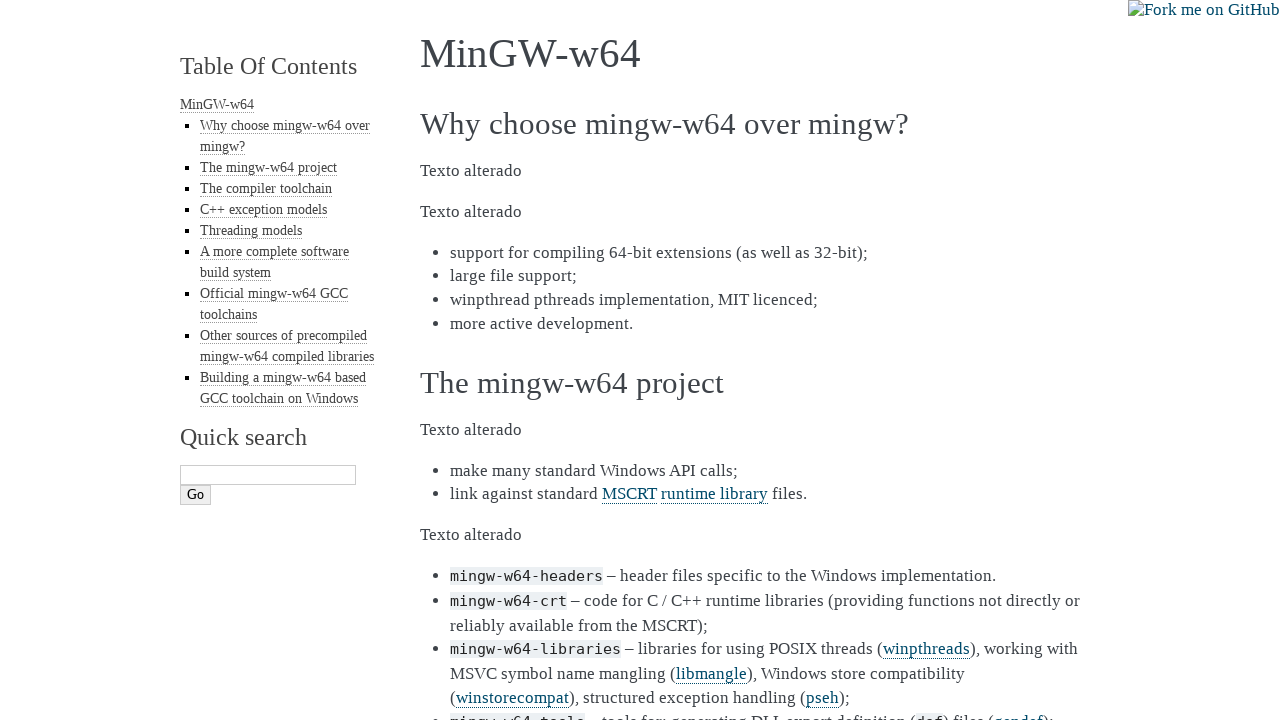

Modified paragraph element 18 text content to 'Texto alterado'
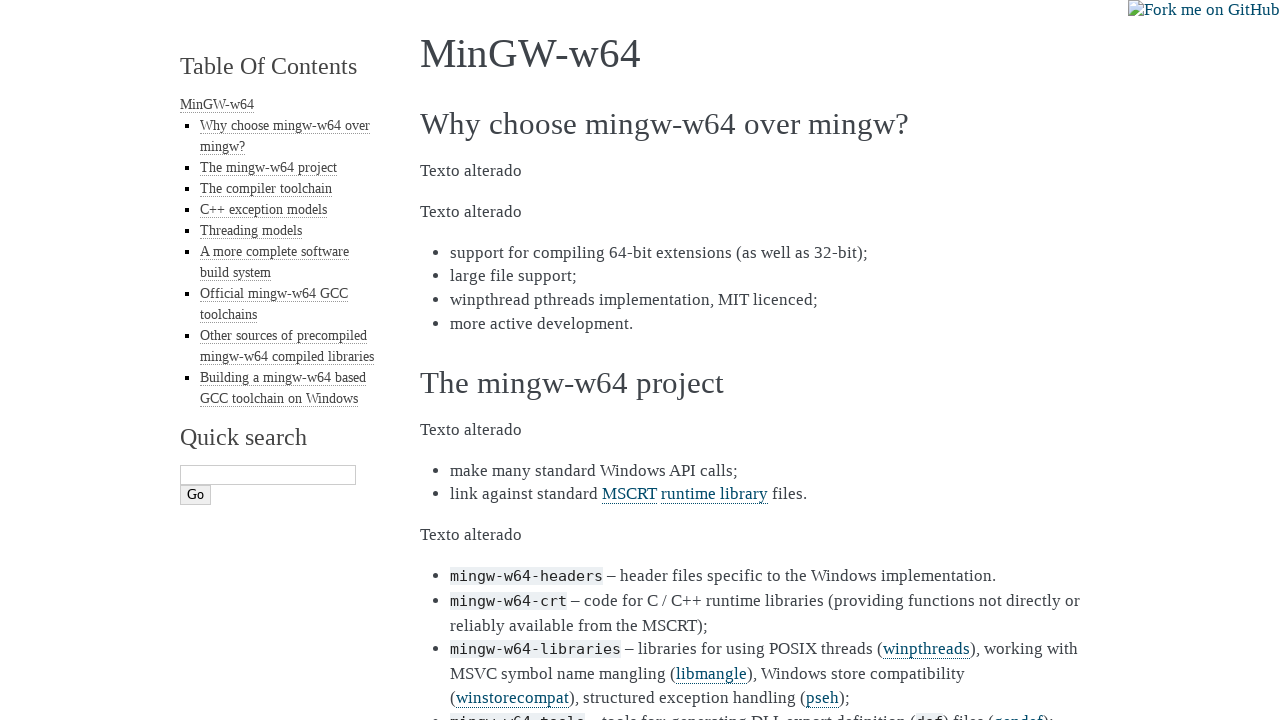

Confirmed paragraph element 18 is visible after modification
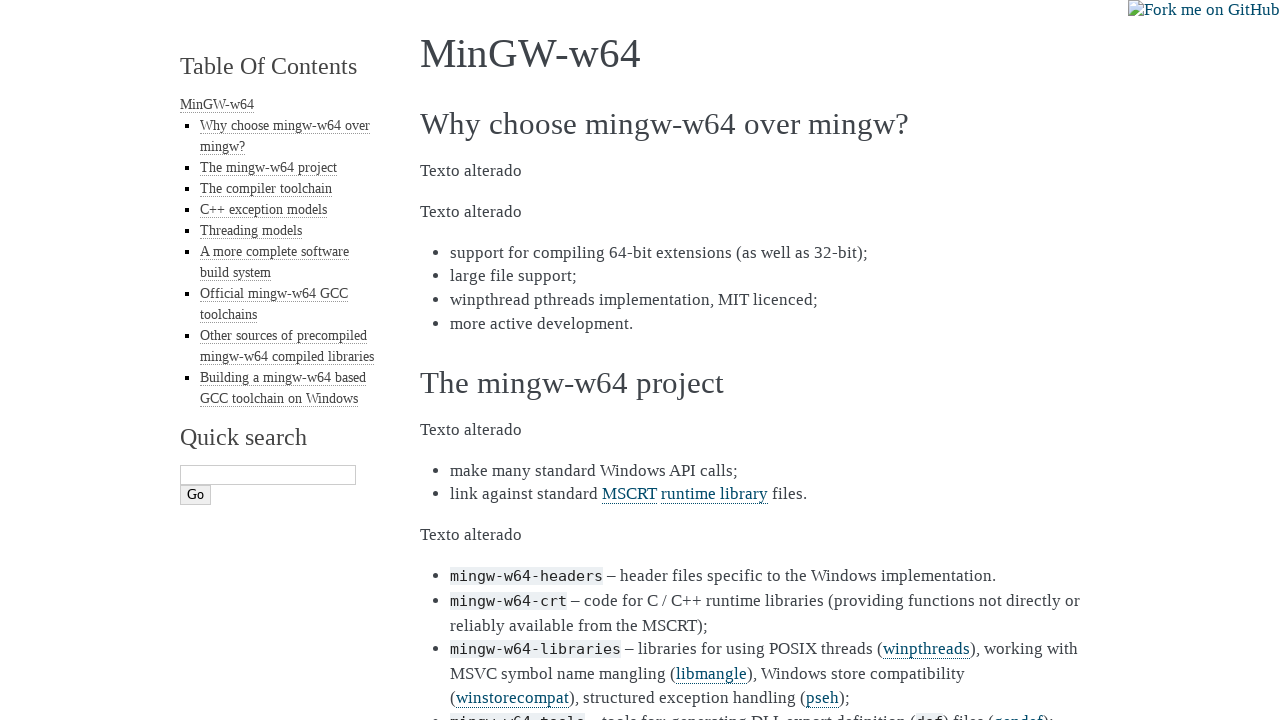

Modified paragraph element 19 text content to 'Texto alterado'
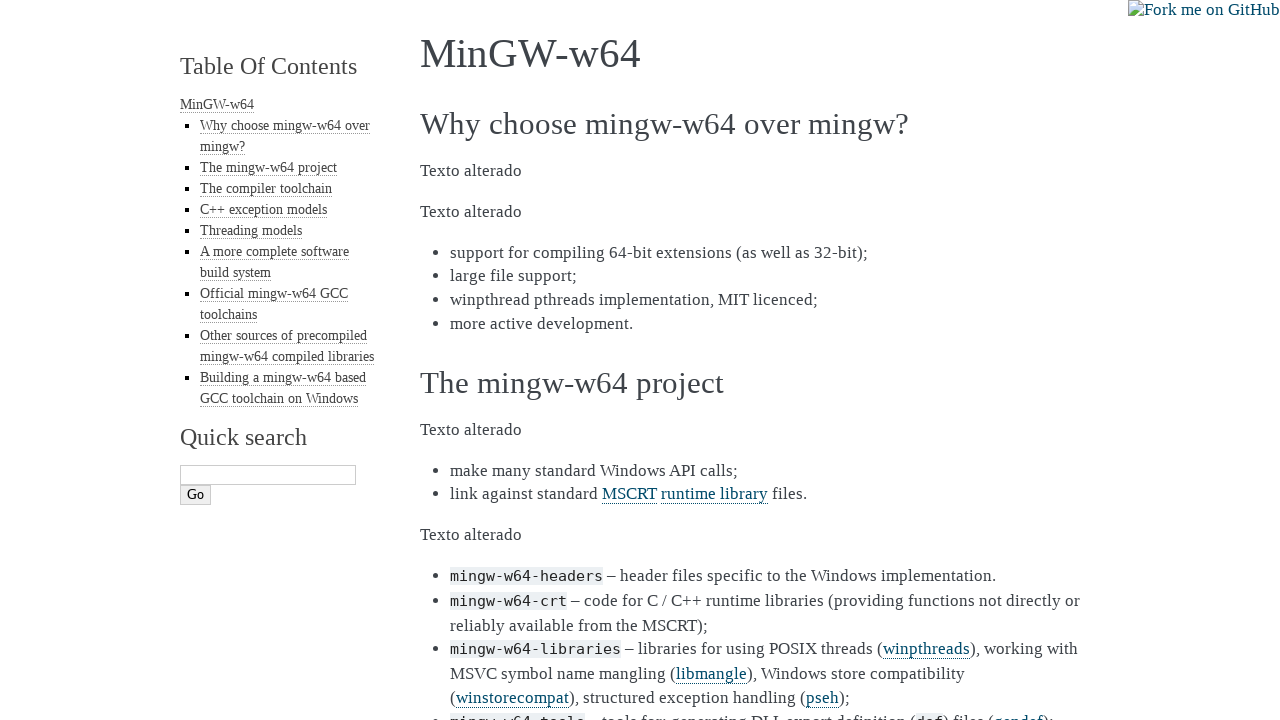

Confirmed paragraph element 19 is visible after modification
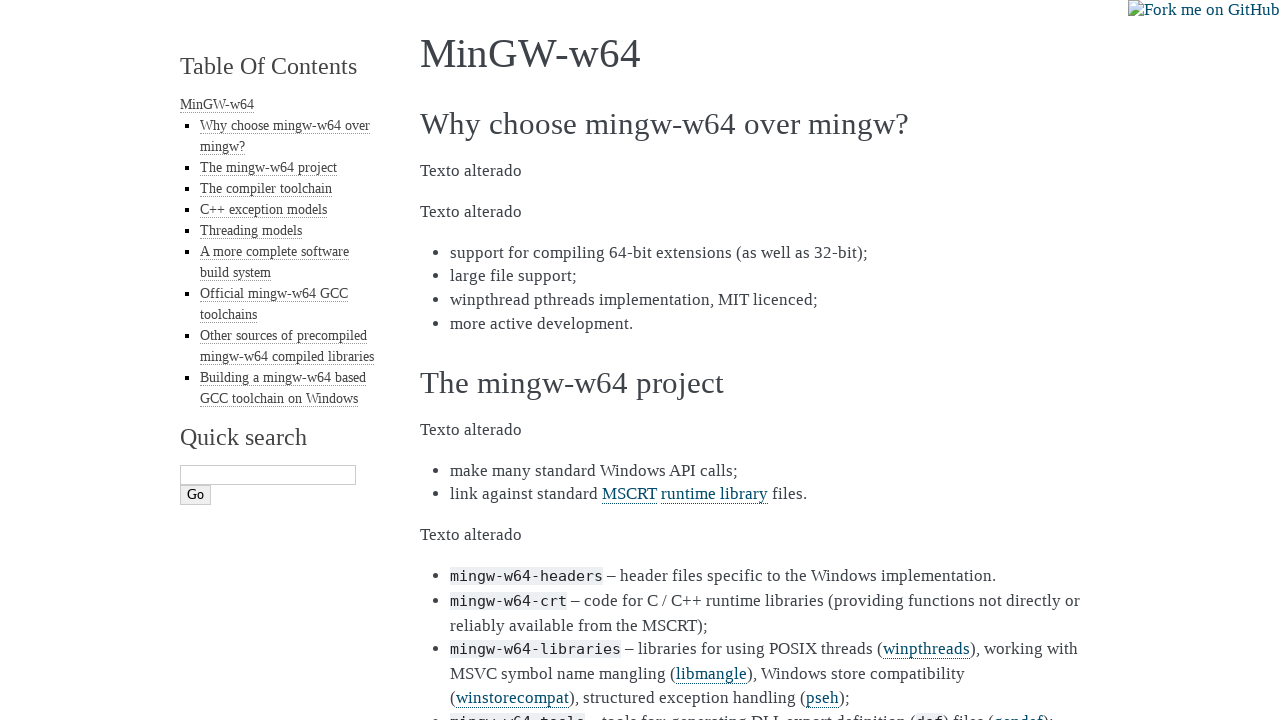

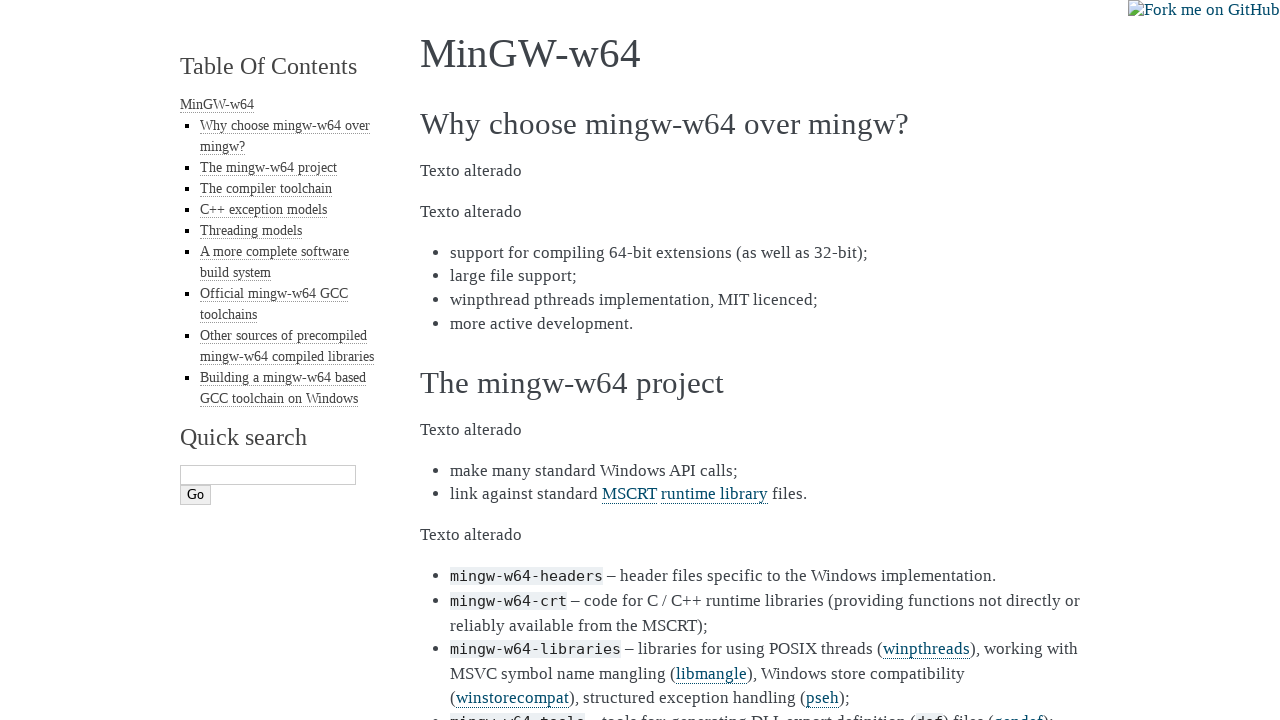